Tests internal navigation links on the CCRI Cyberknights website by navigating to each page and verifying expected content is present

Starting URL: https://ccri-cyberknights.github.io/page/#/home

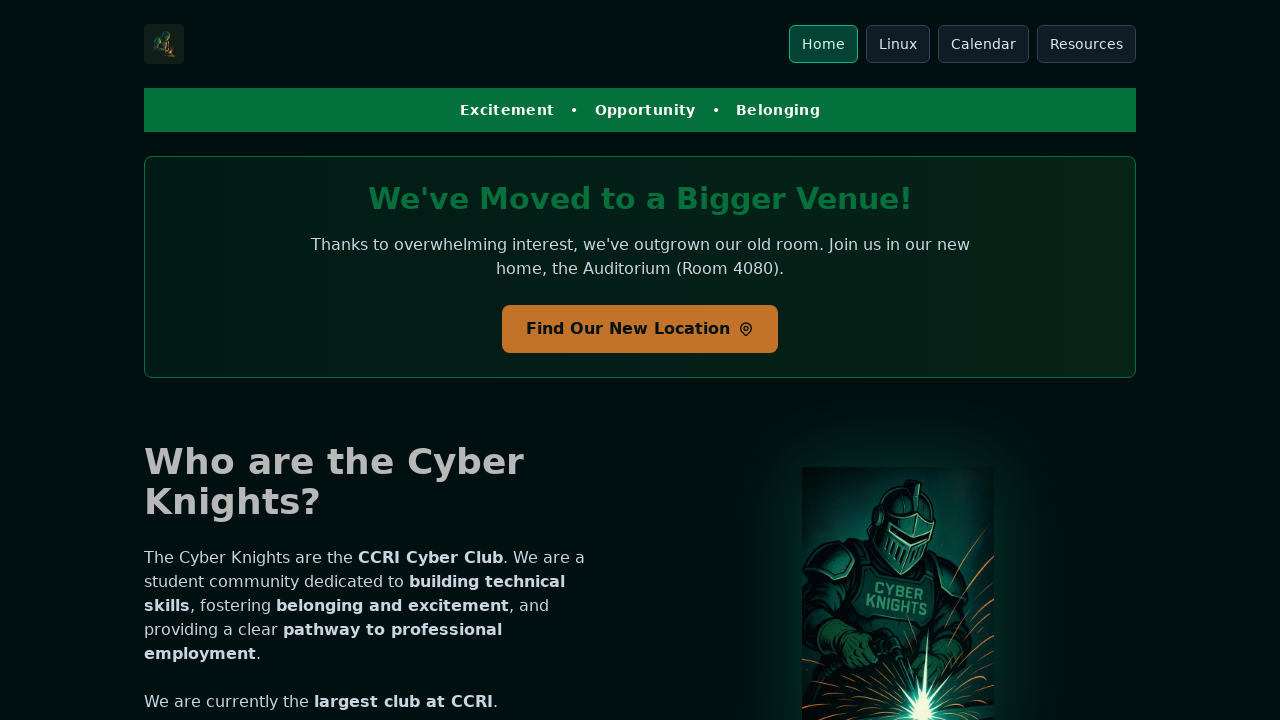

Navigated to Home page at https://ccri-cyberknights.github.io/page/#/home
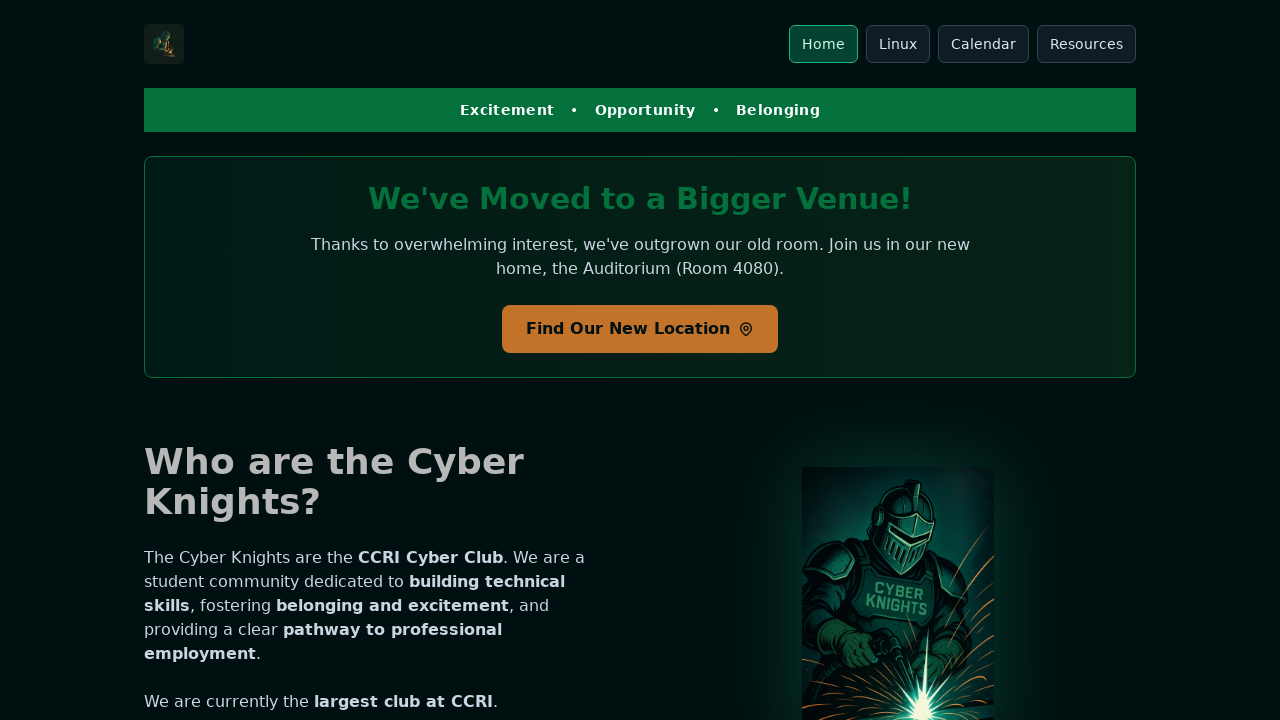

Waited for SPA routing on Home page
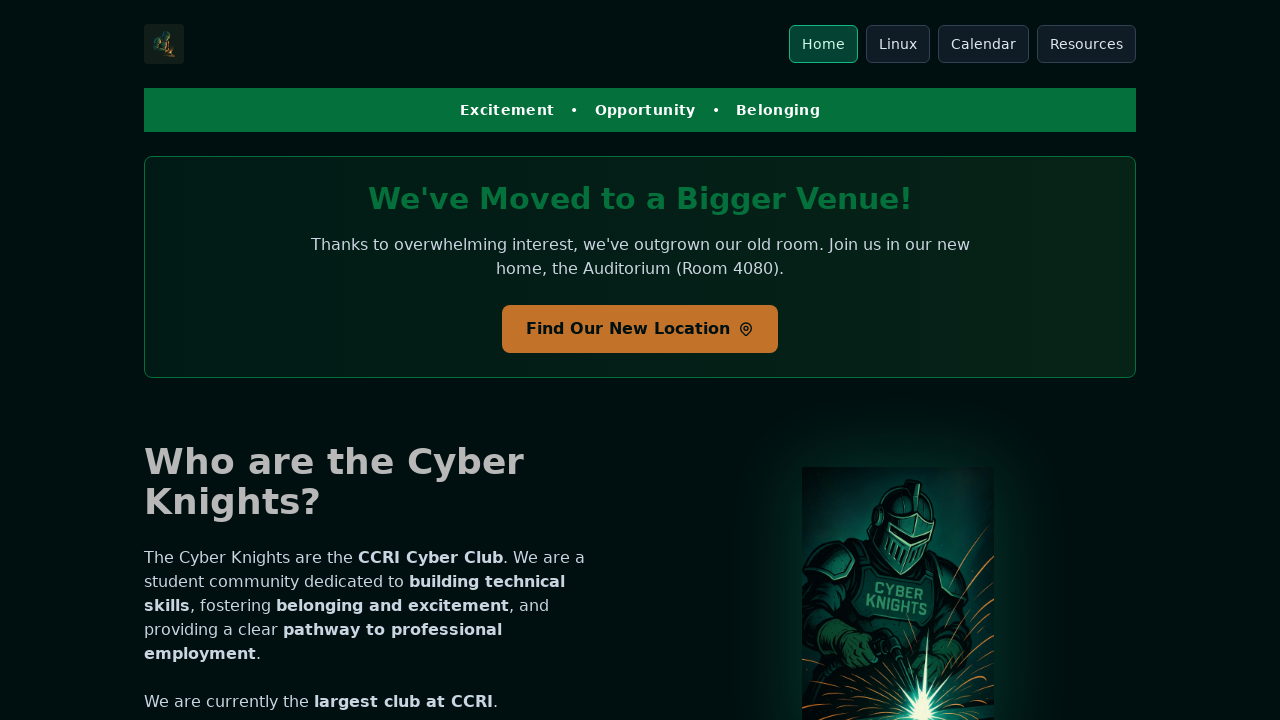

Verified #app element loaded on Home page
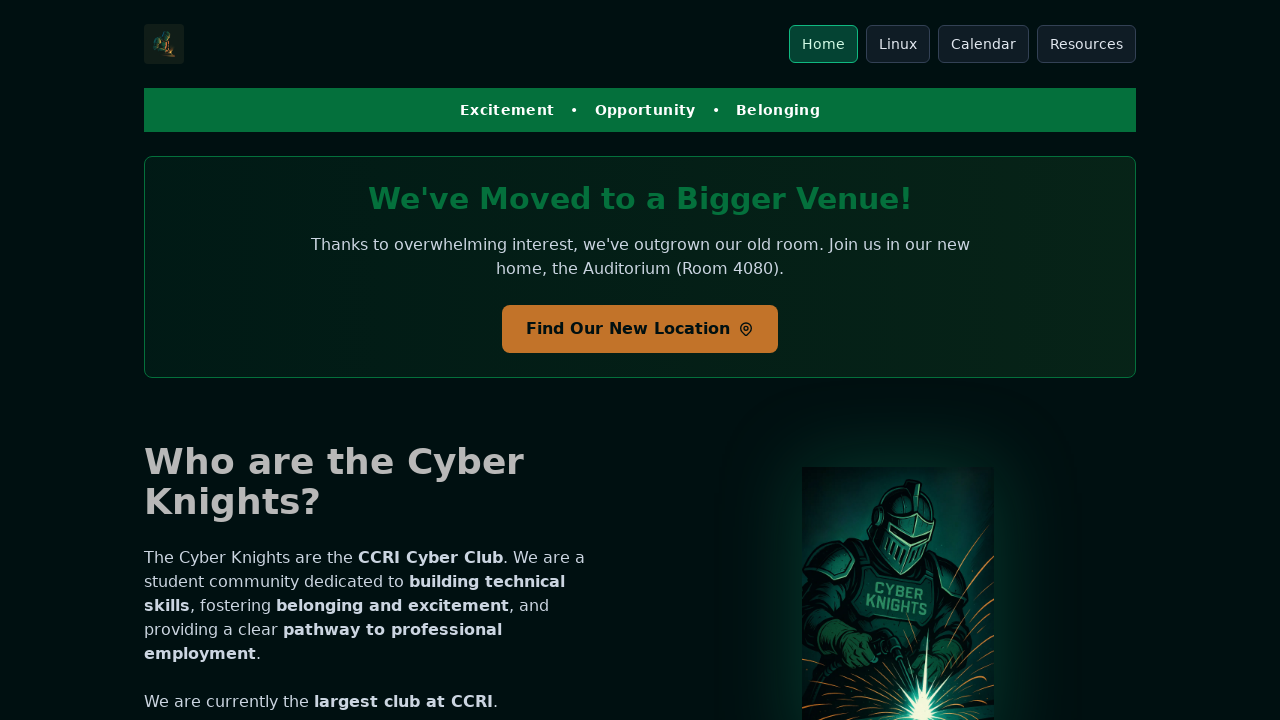

Navigated to Club page at https://ccri-cyberknights.github.io/page/#/cybersecurity
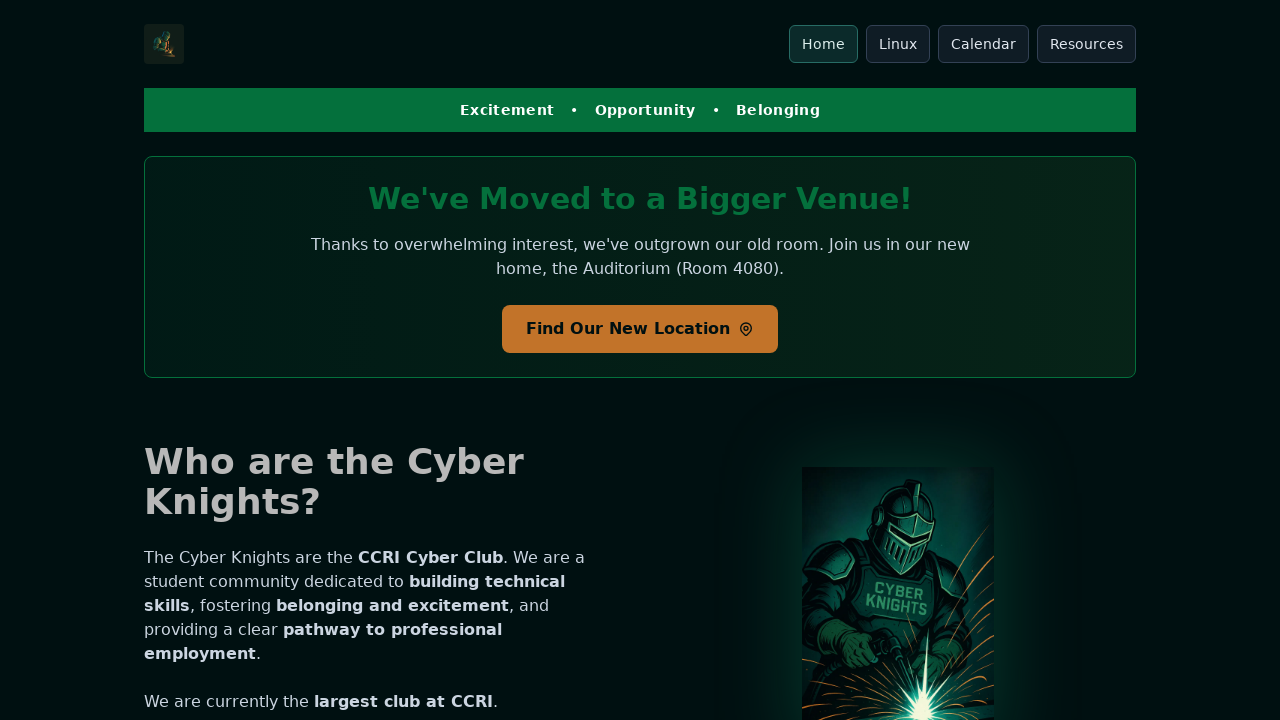

Waited for SPA routing on Club page
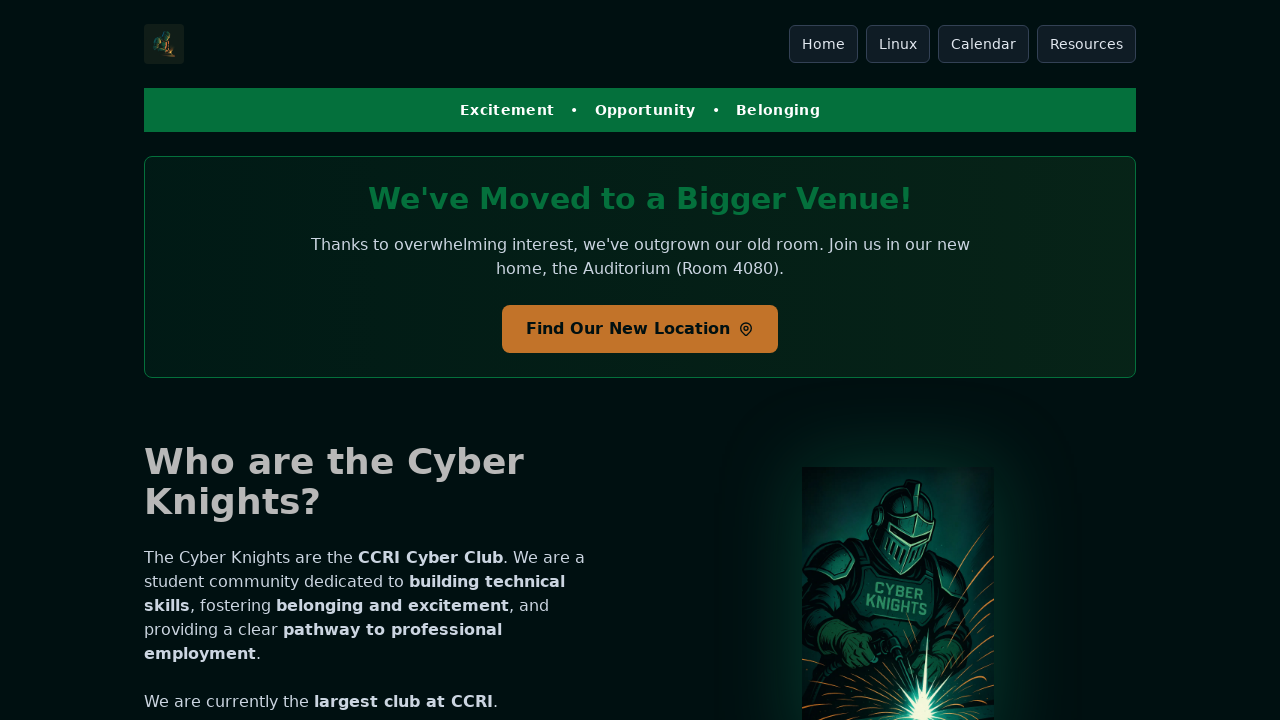

Verified #app element loaded on Club page
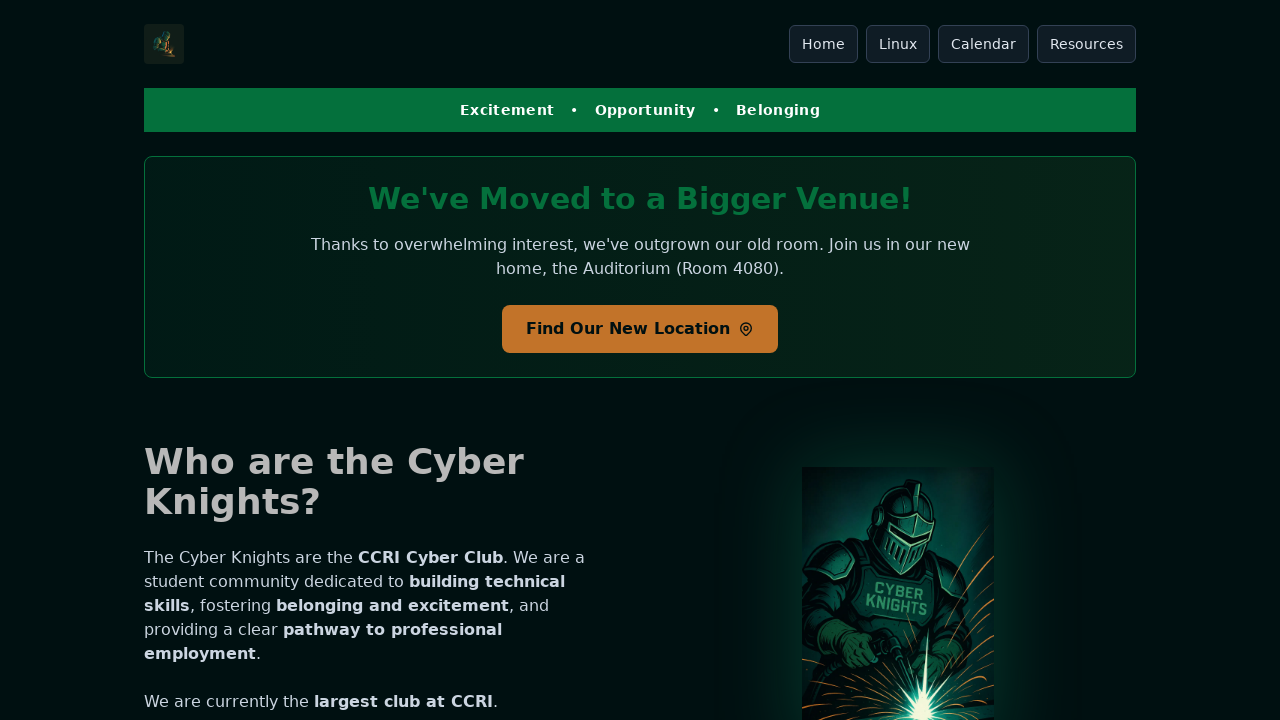

Navigated to Linux page at https://ccri-cyberknights.github.io/page/#/linux
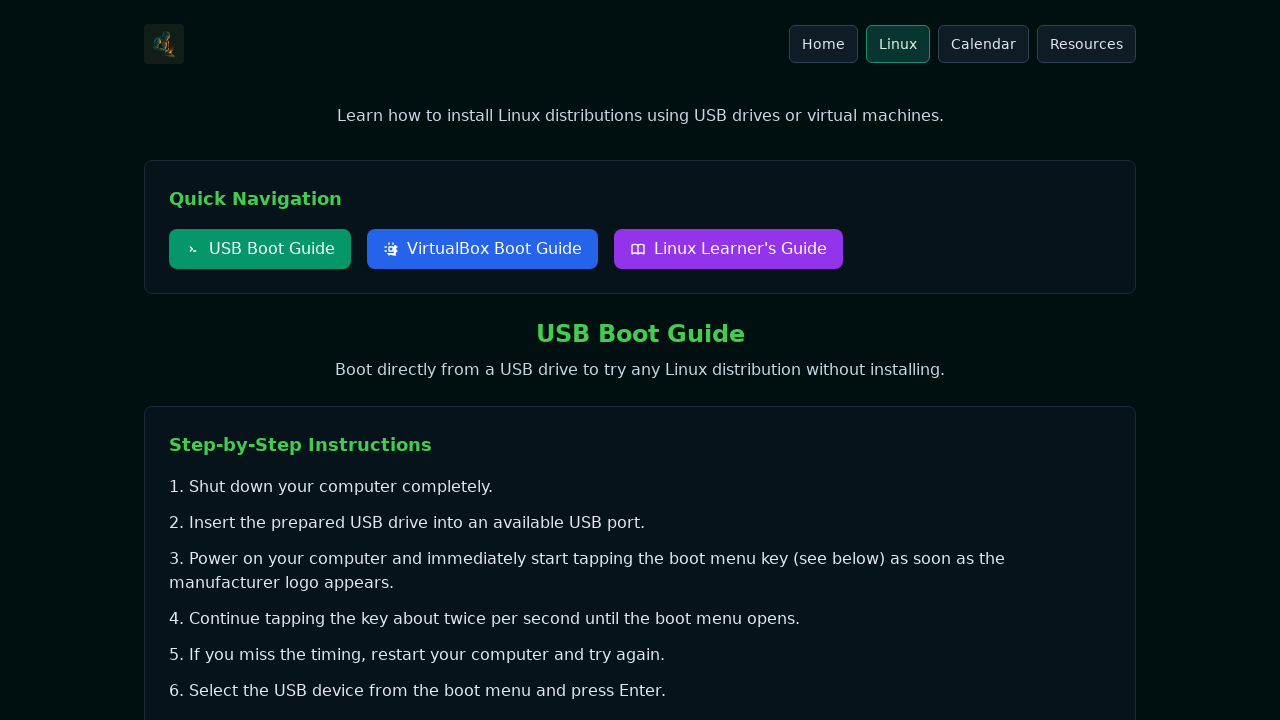

Waited for SPA routing on Linux page
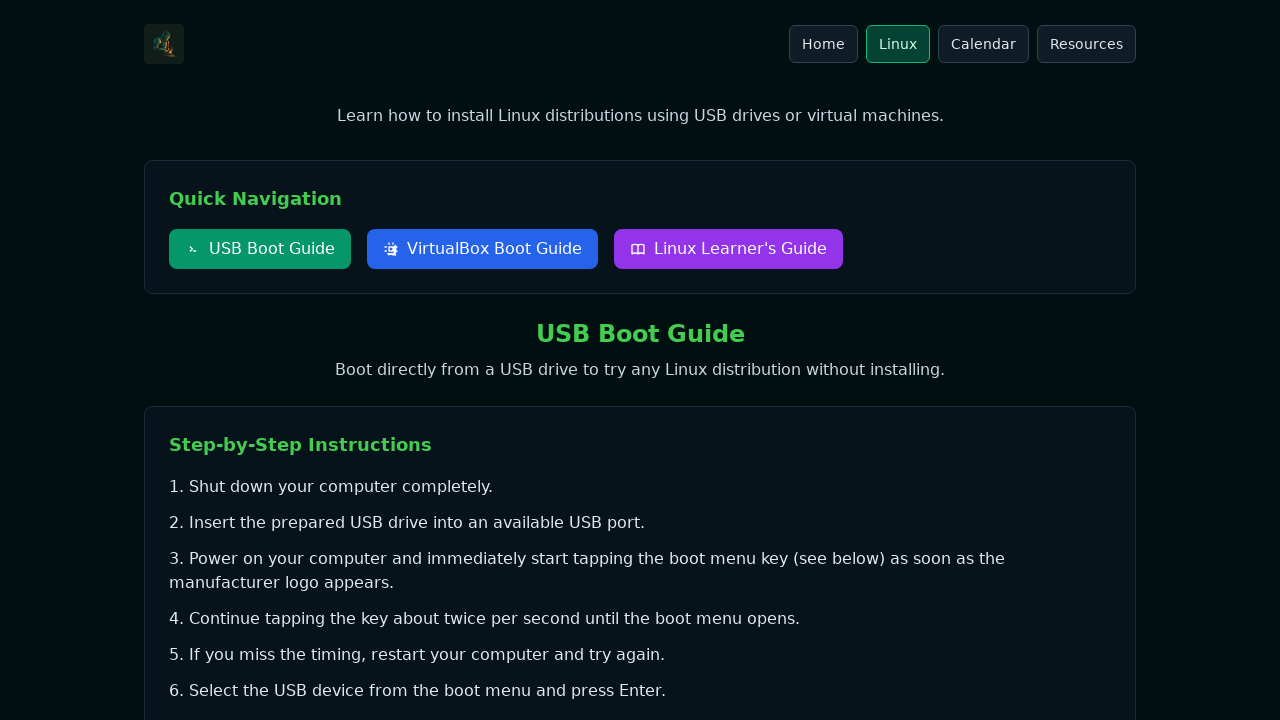

Verified #app element loaded on Linux page
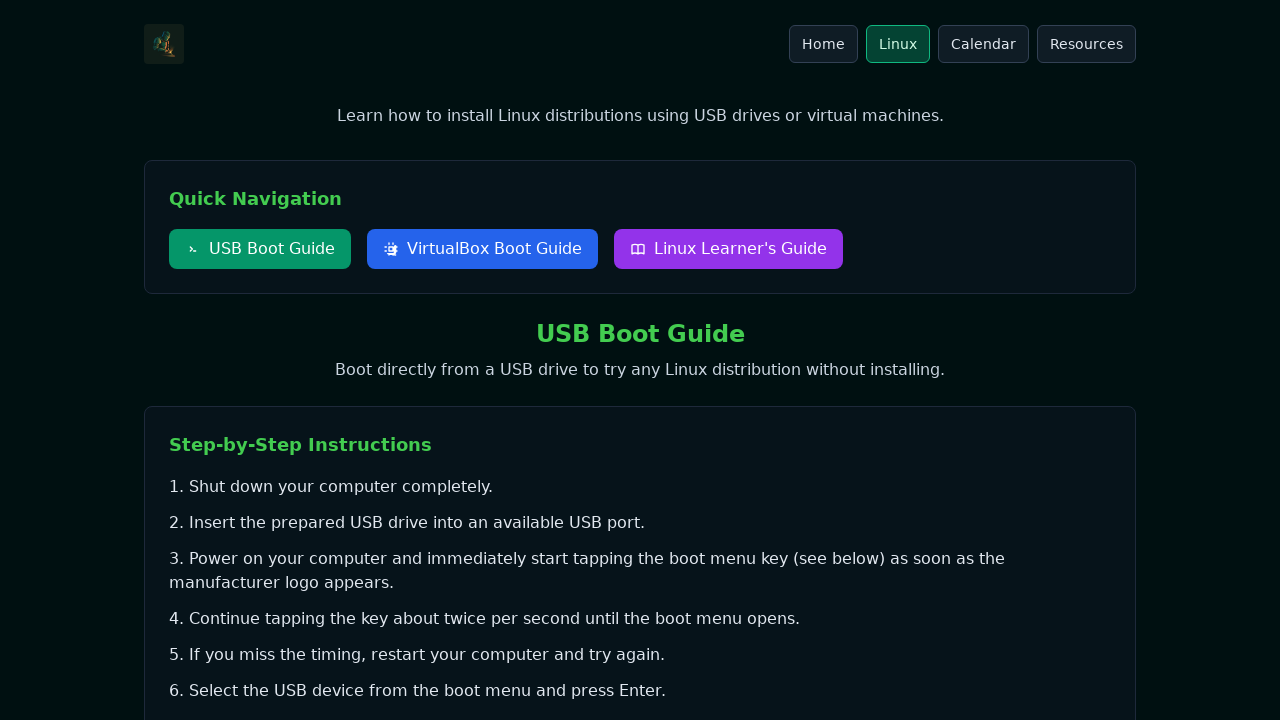

Navigated to Calendar page at https://ccri-cyberknights.github.io/page/#/calendar
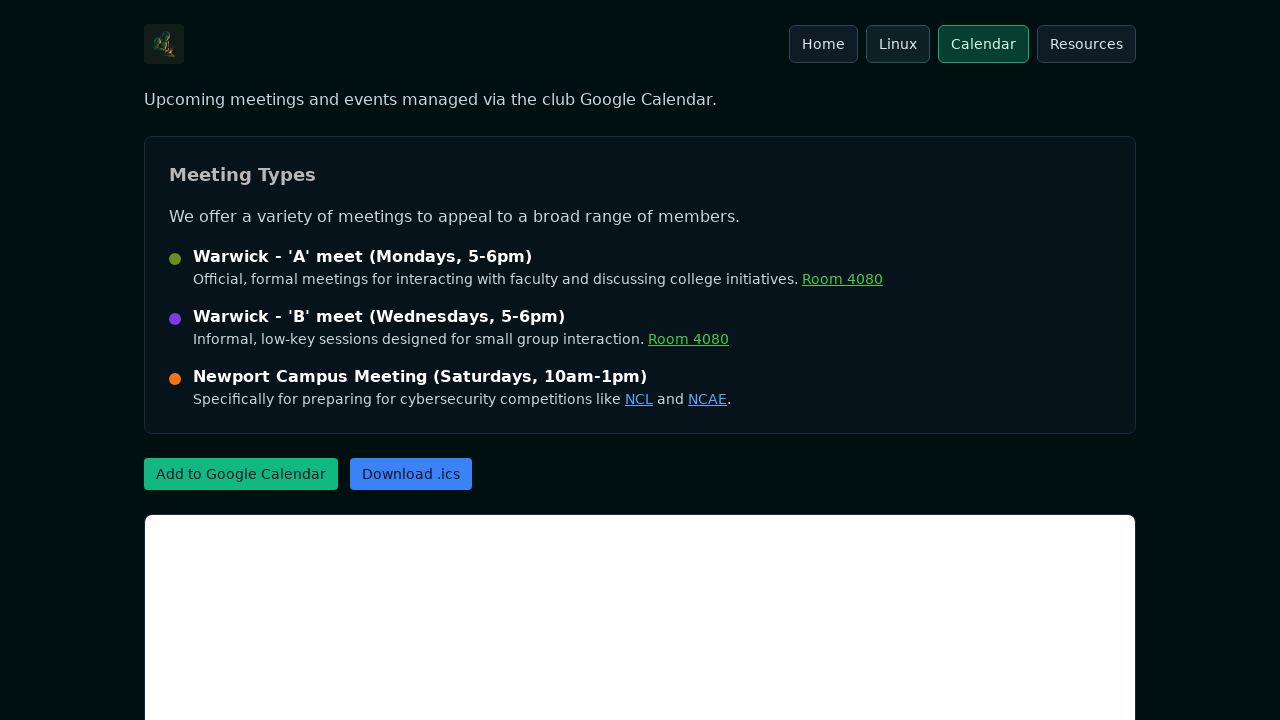

Waited for SPA routing on Calendar page
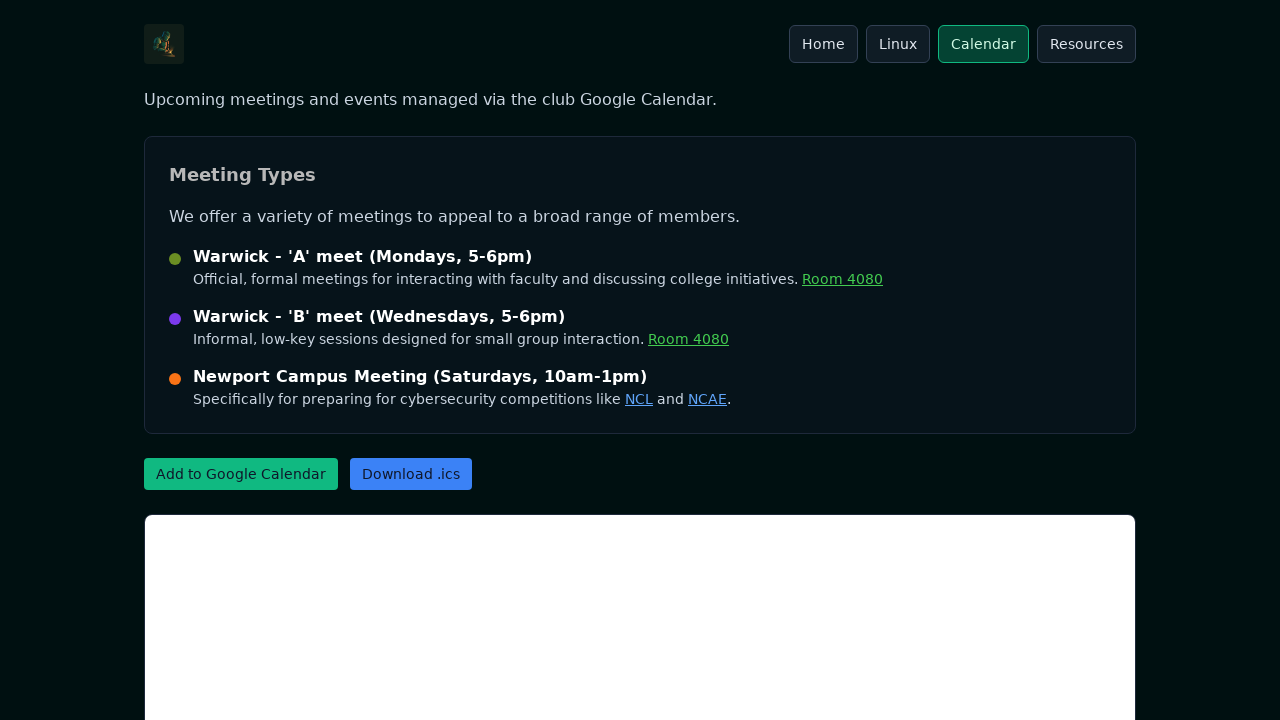

Verified #app element loaded on Calendar page
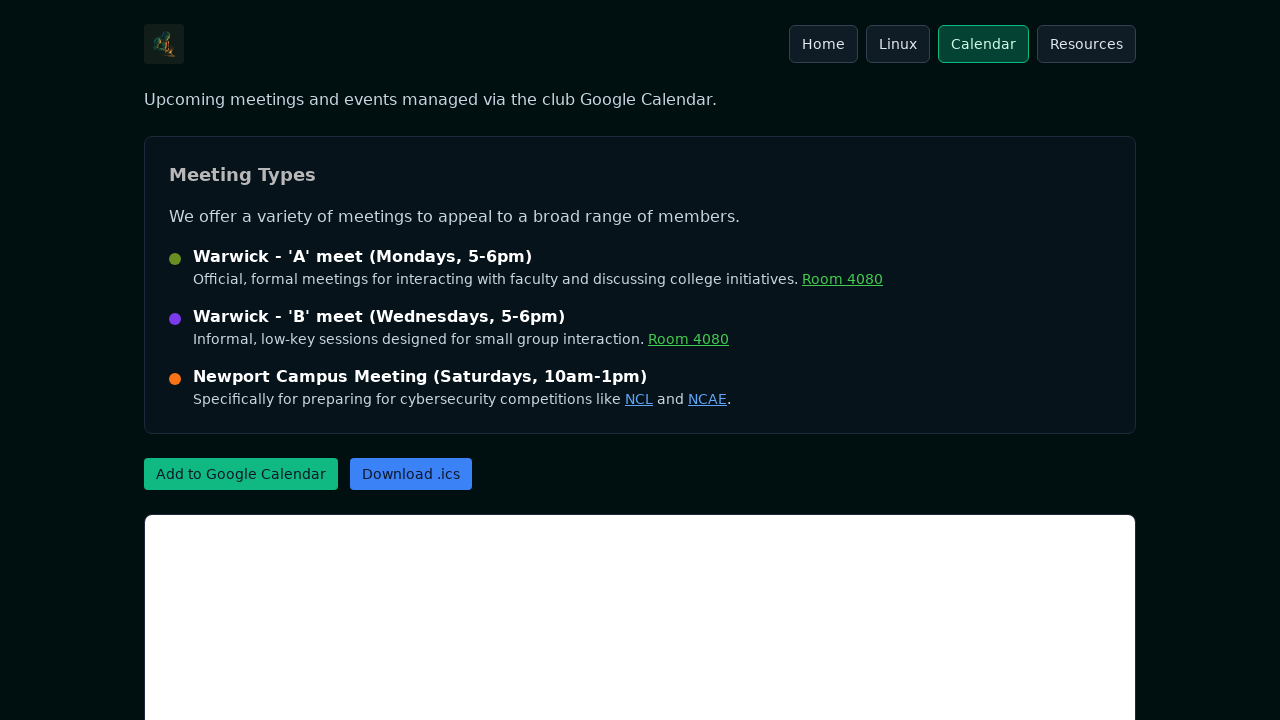

Navigated to Resources page at https://ccri-cyberknights.github.io/page/#/resources
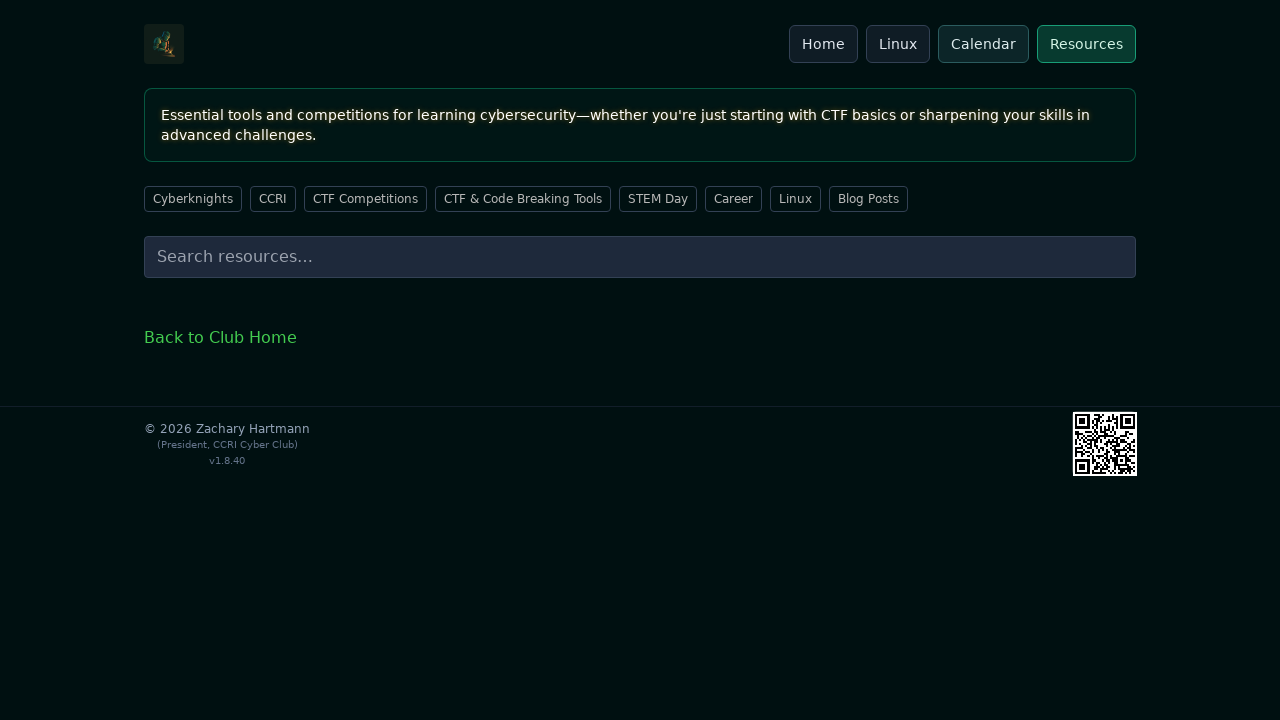

Waited for SPA routing on Resources page
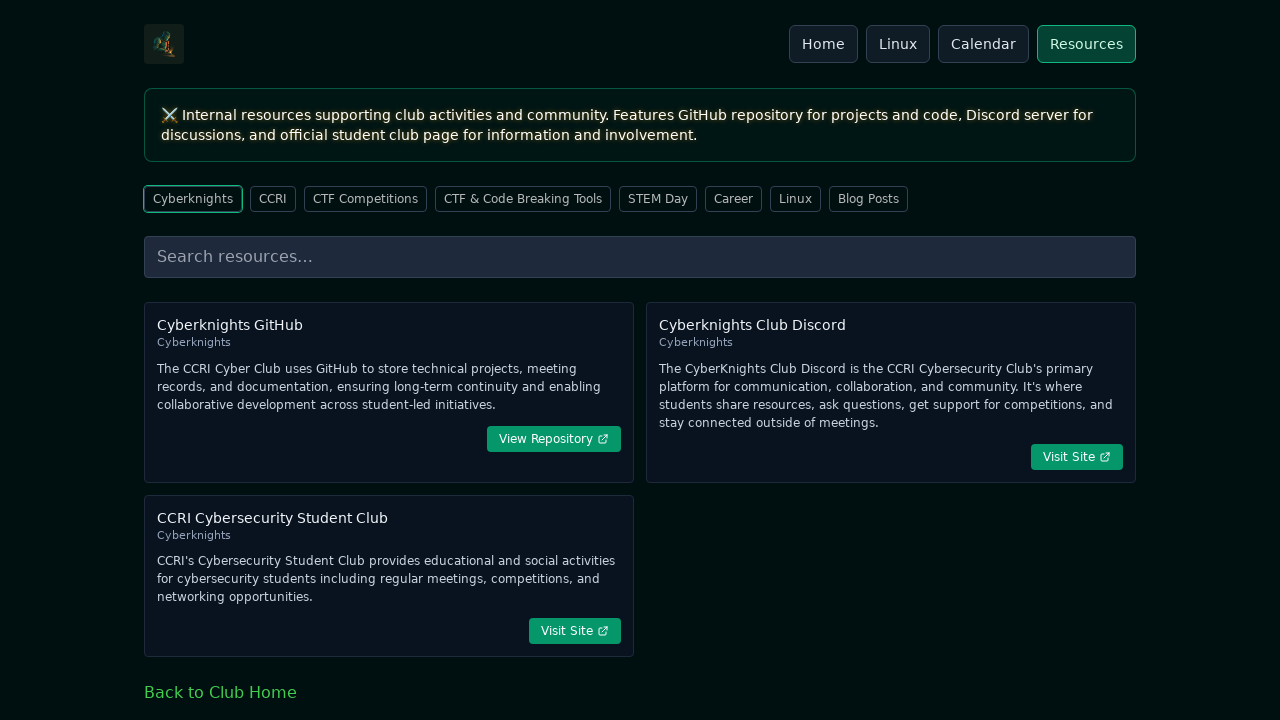

Verified #app element loaded on Resources page
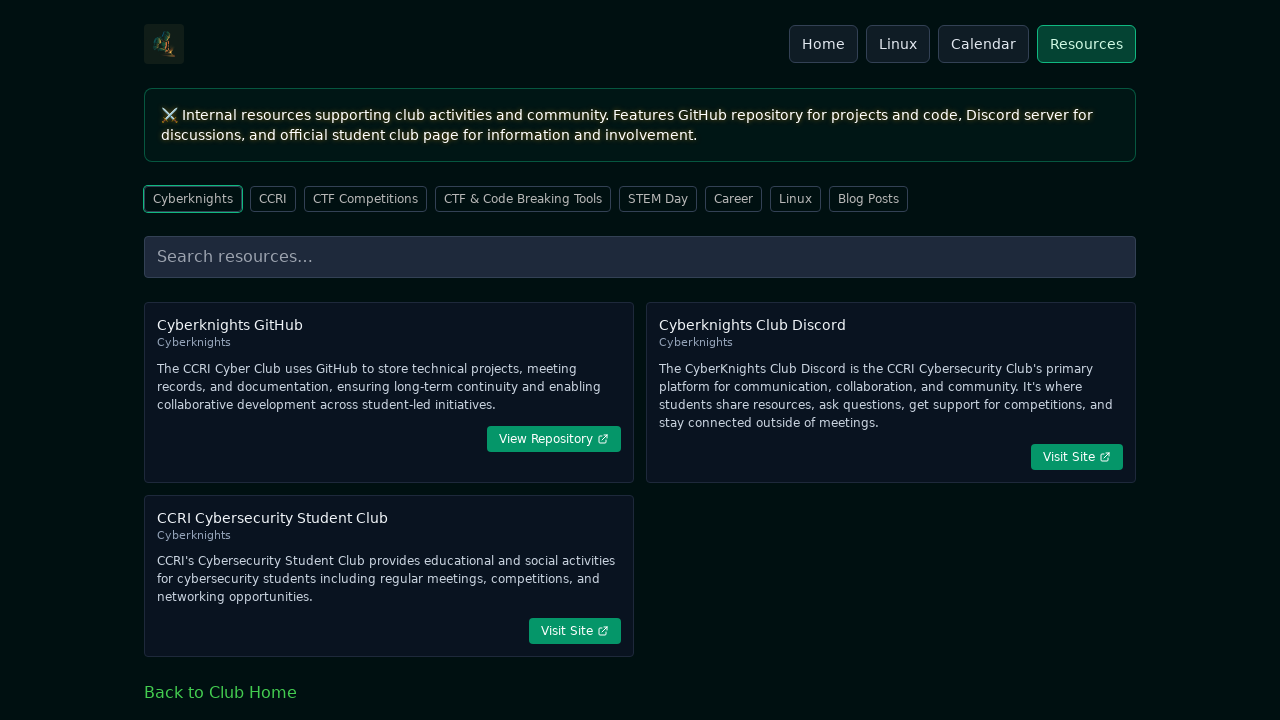

Navigated to Resources - Cyberknights page at https://ccri-cyberknights.github.io/page/#/resources/cyberknights
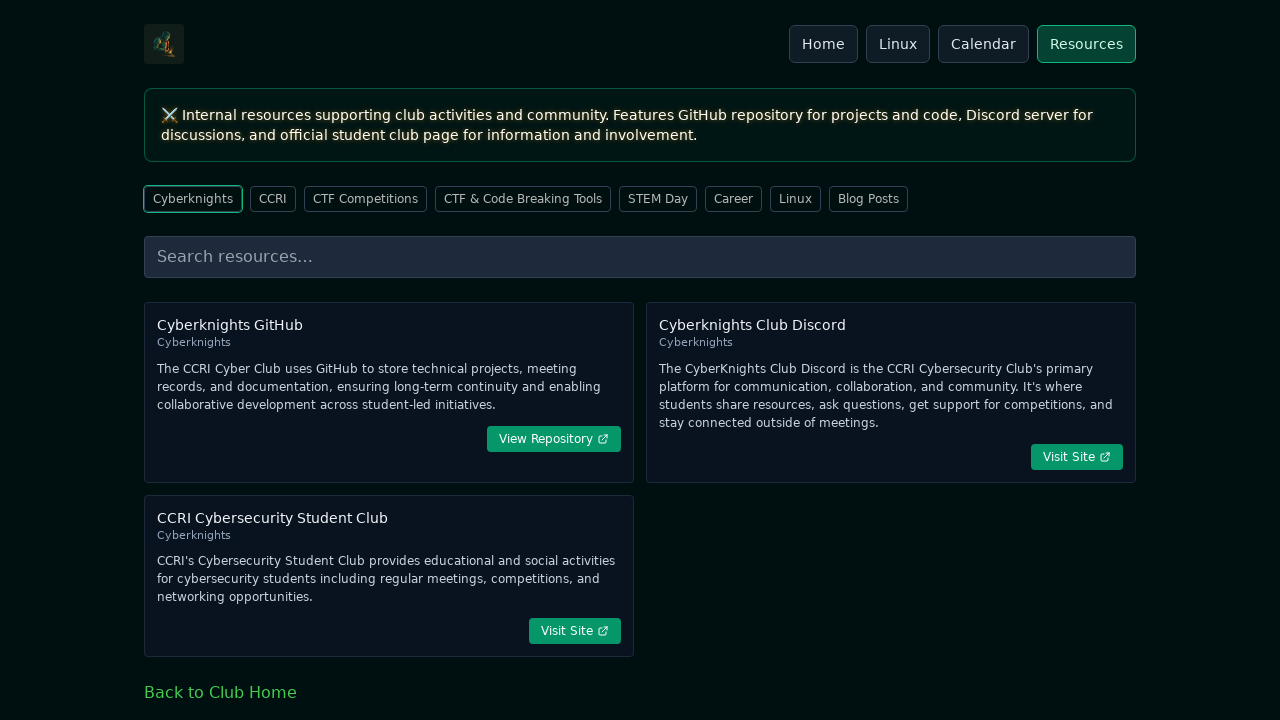

Waited for SPA routing on Resources - Cyberknights page
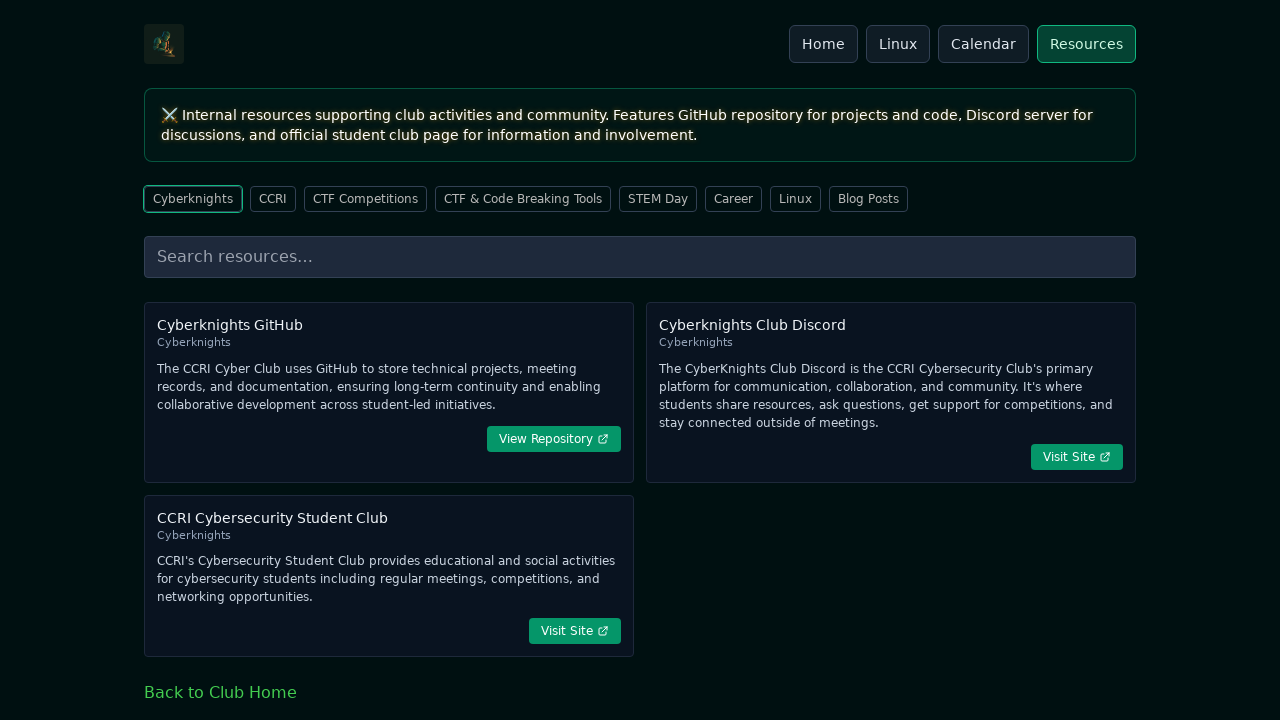

Verified #app element loaded on Resources - Cyberknights page
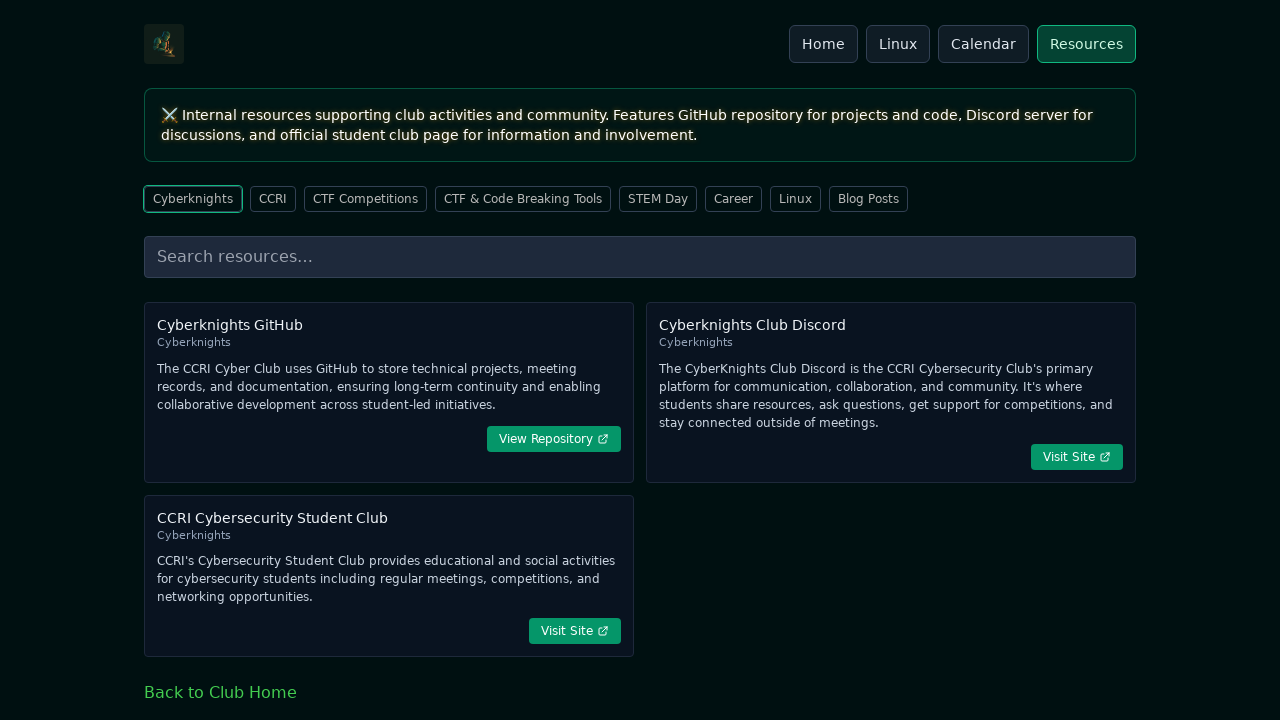

Navigated to Resources - CCRI page at https://ccri-cyberknights.github.io/page/#/resources/ccri
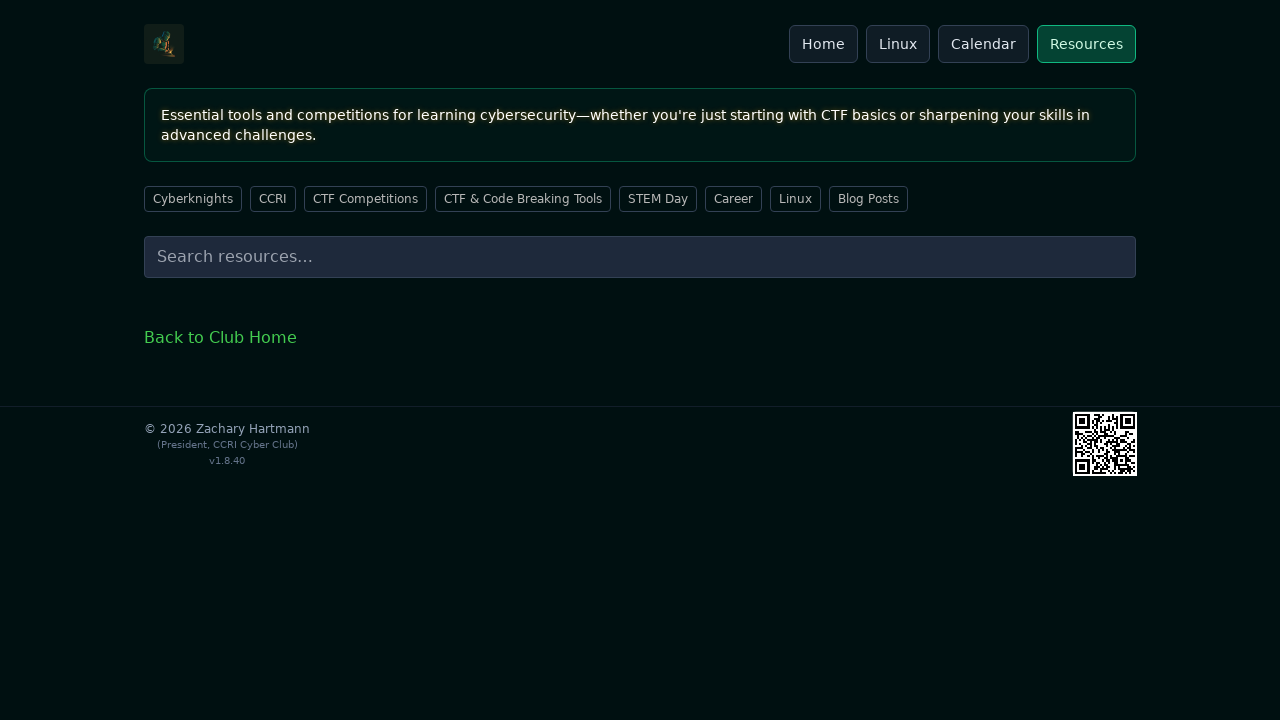

Waited for SPA routing on Resources - CCRI page
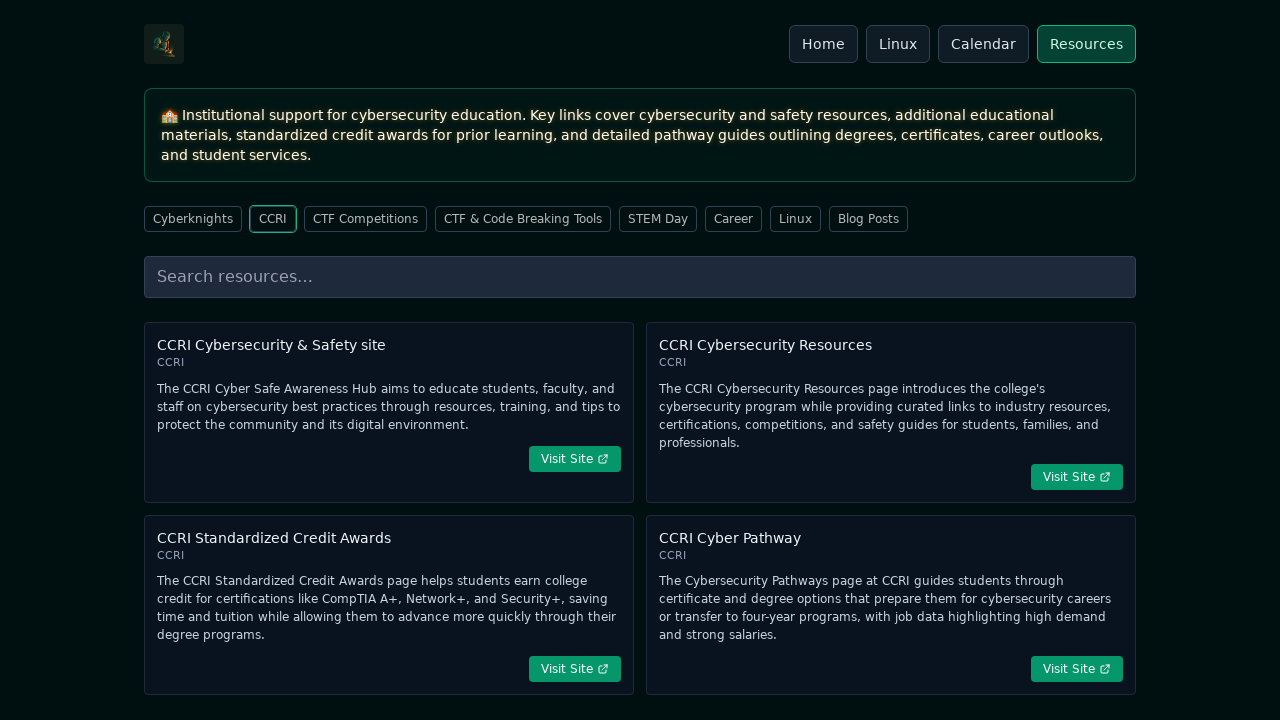

Verified #app element loaded on Resources - CCRI page
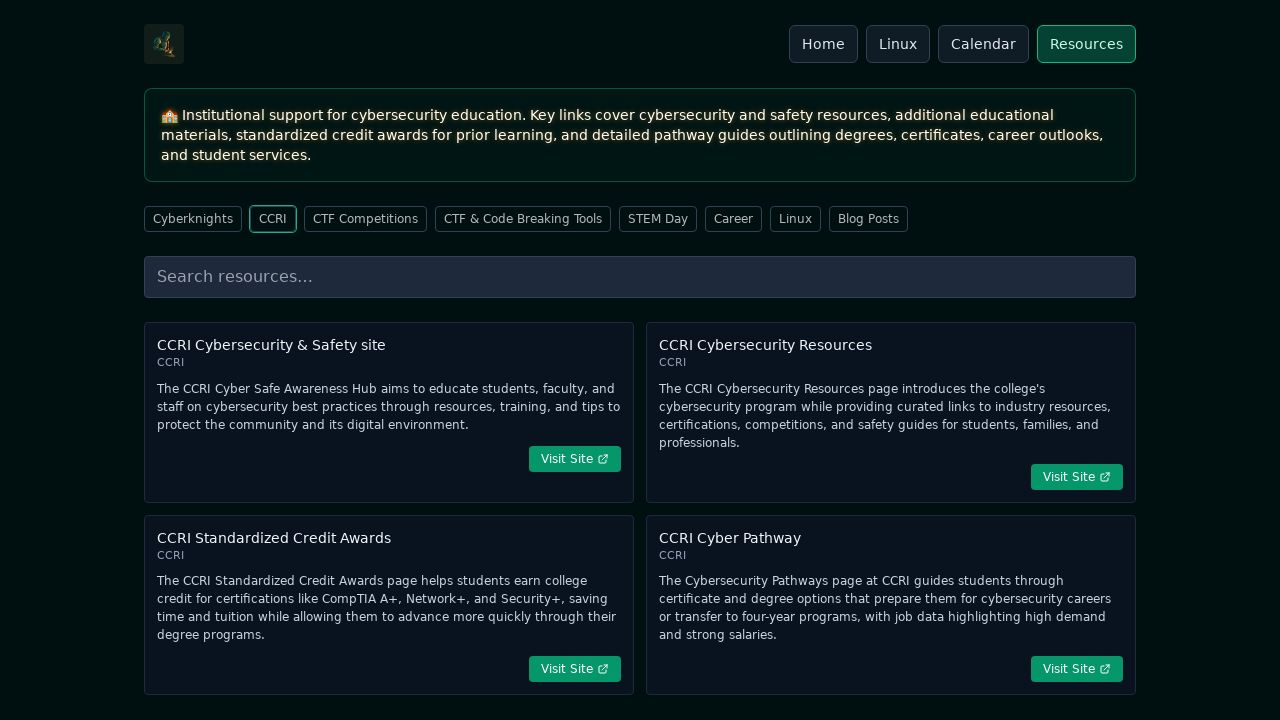

Navigated to Resources - CTF Competitions page at https://ccri-cyberknights.github.io/page/#/resources/ctf-competitions
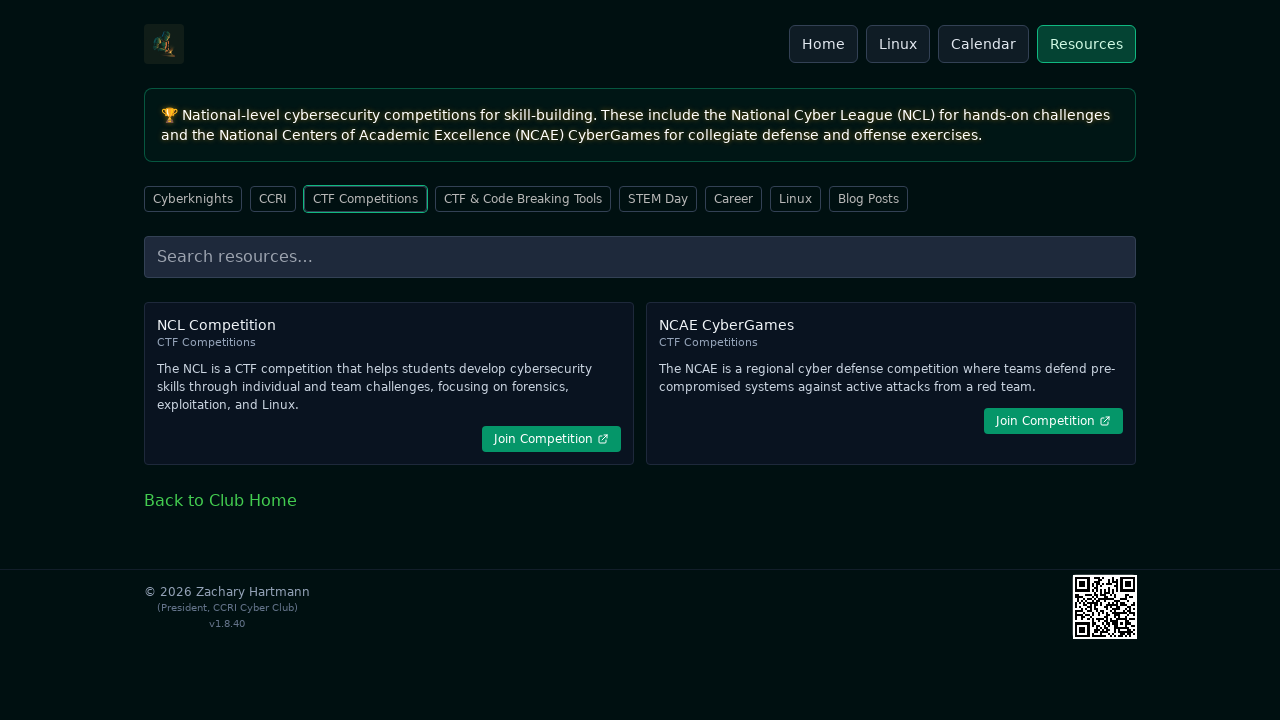

Waited for SPA routing on Resources - CTF Competitions page
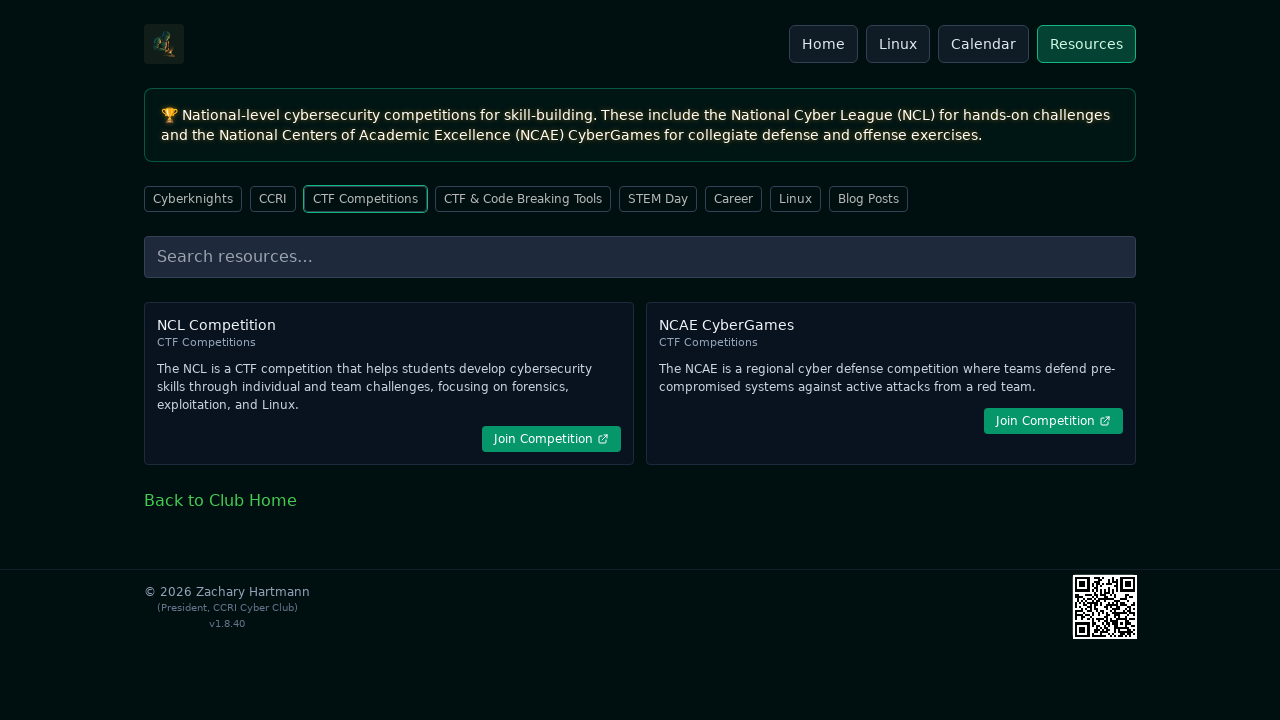

Verified #app element loaded on Resources - CTF Competitions page
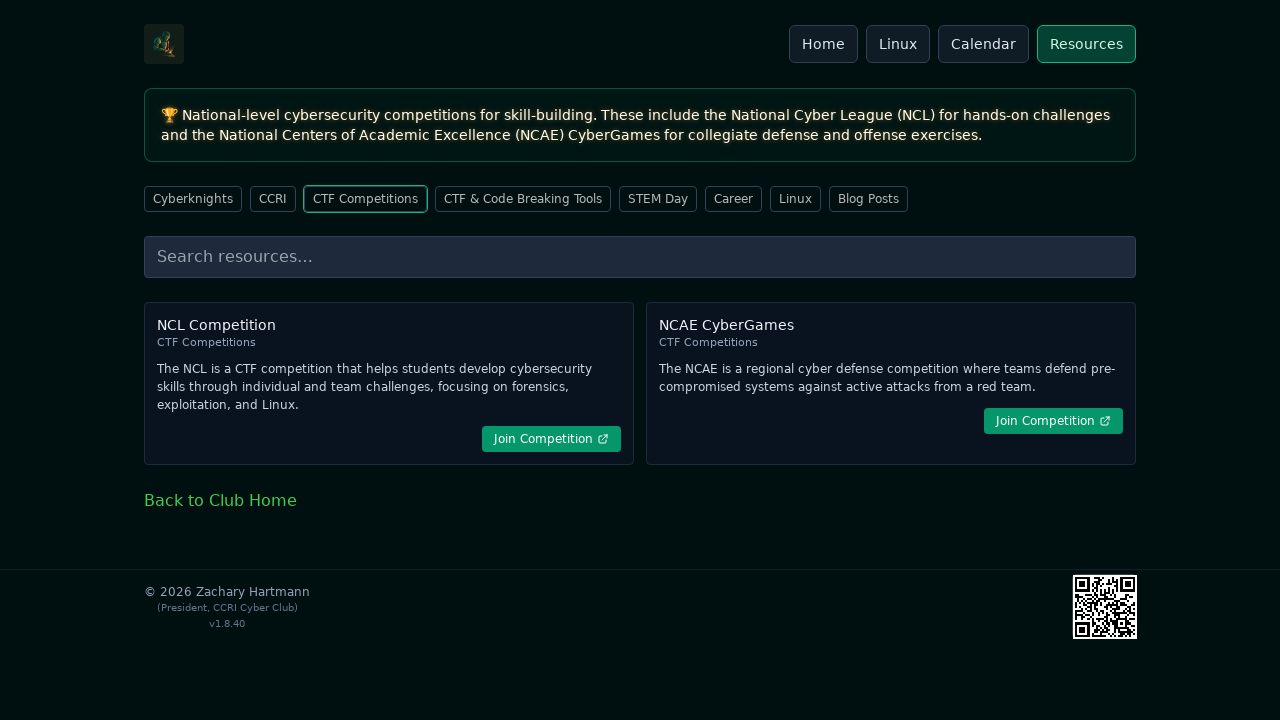

Navigated to Resources - CTF Tools page at https://ccri-cyberknights.github.io/page/#/resources/ctf-tools
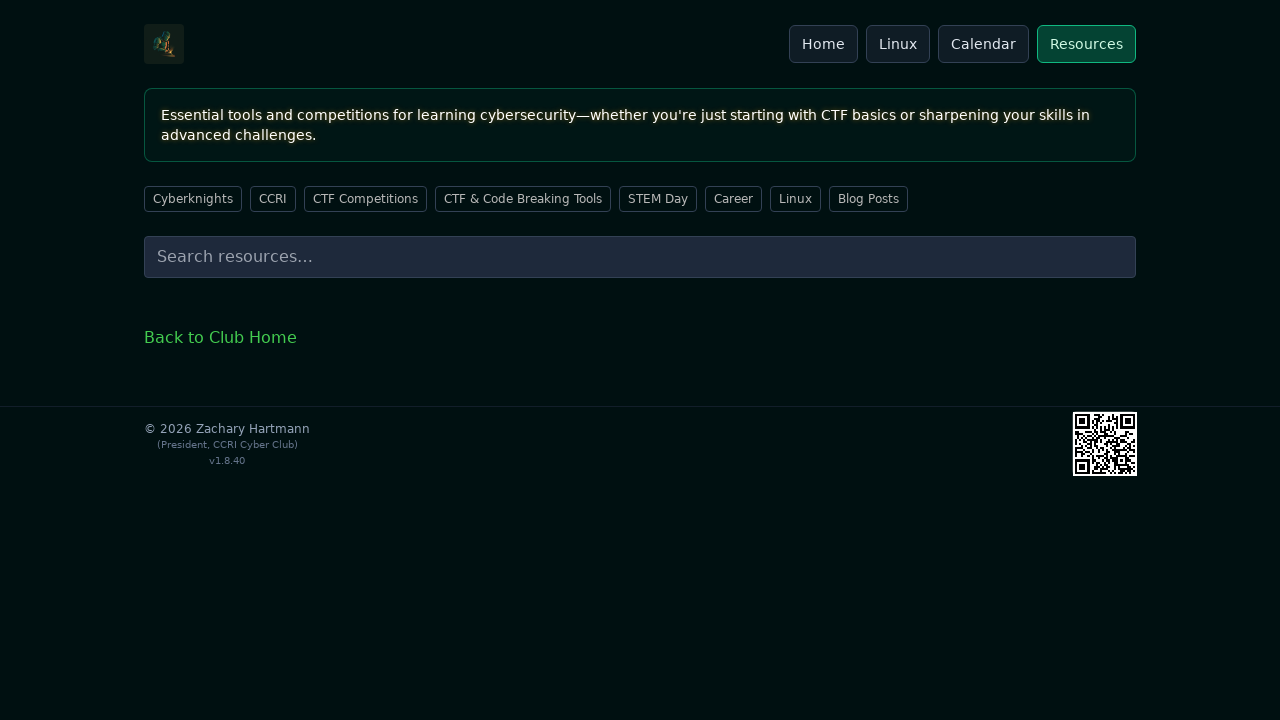

Waited for SPA routing on Resources - CTF Tools page
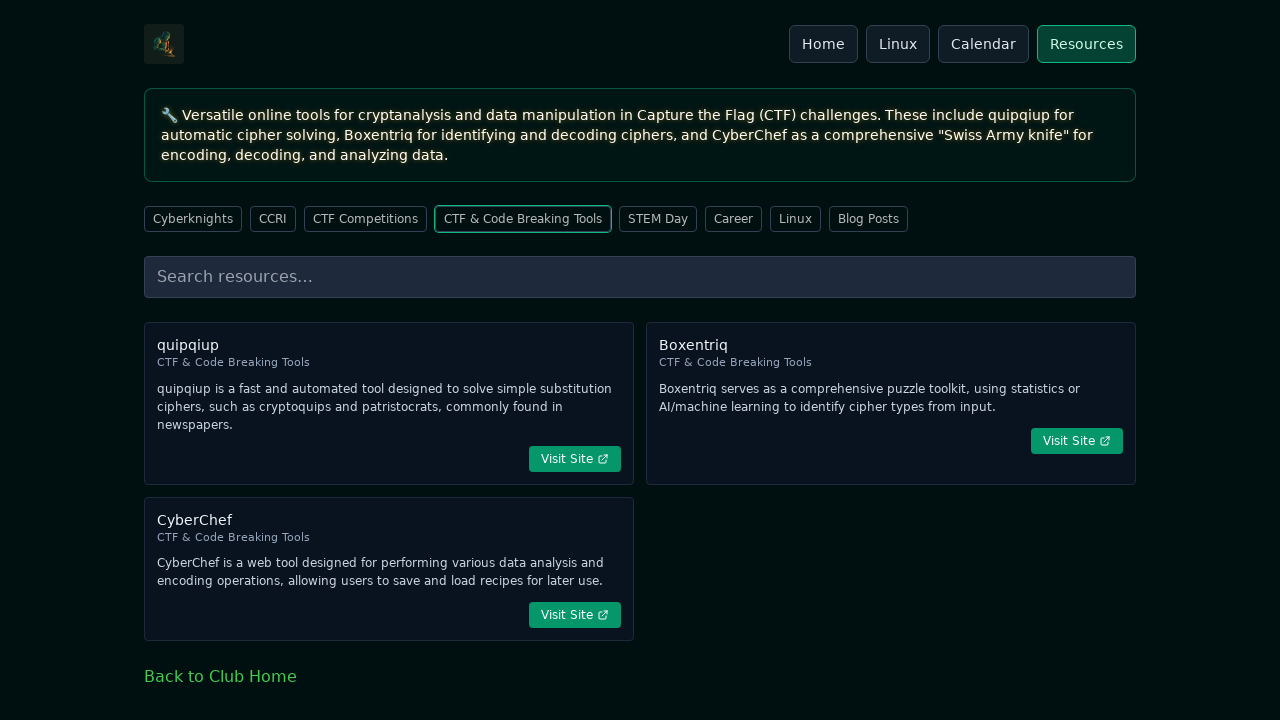

Verified #app element loaded on Resources - CTF Tools page
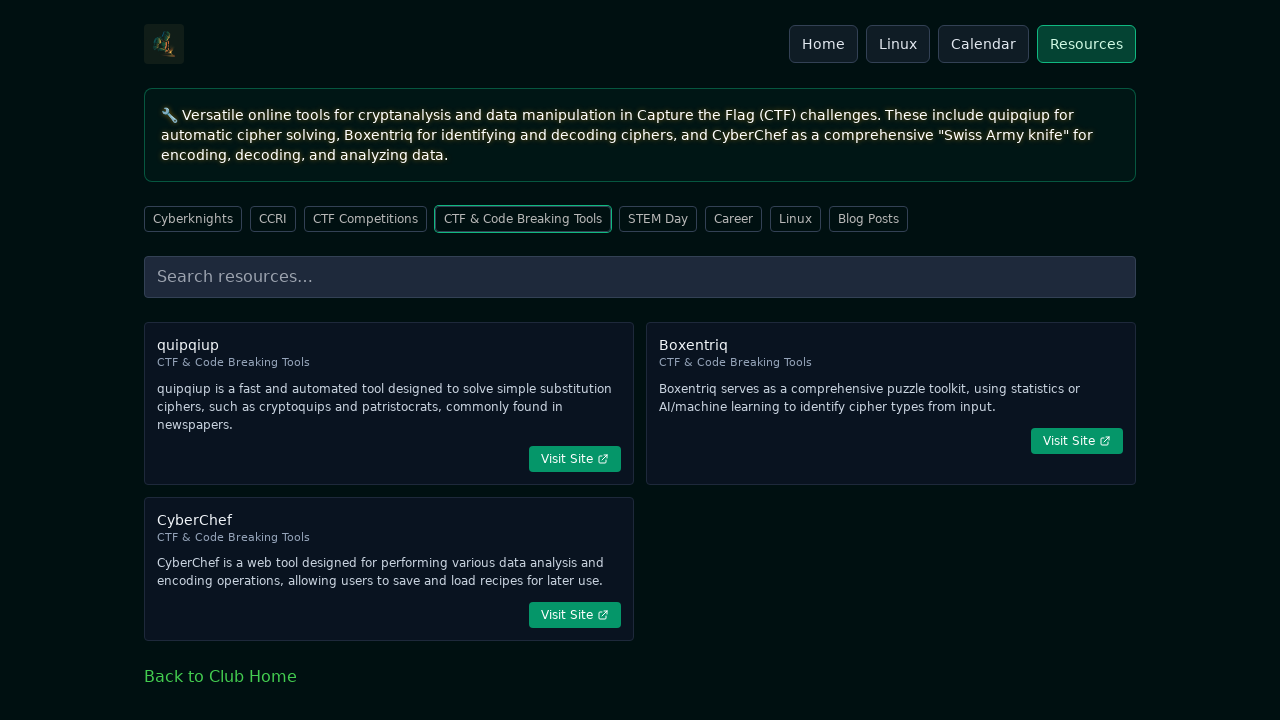

Navigated to Resources - STEM Day page at https://ccri-cyberknights.github.io/page/#/resources/stem
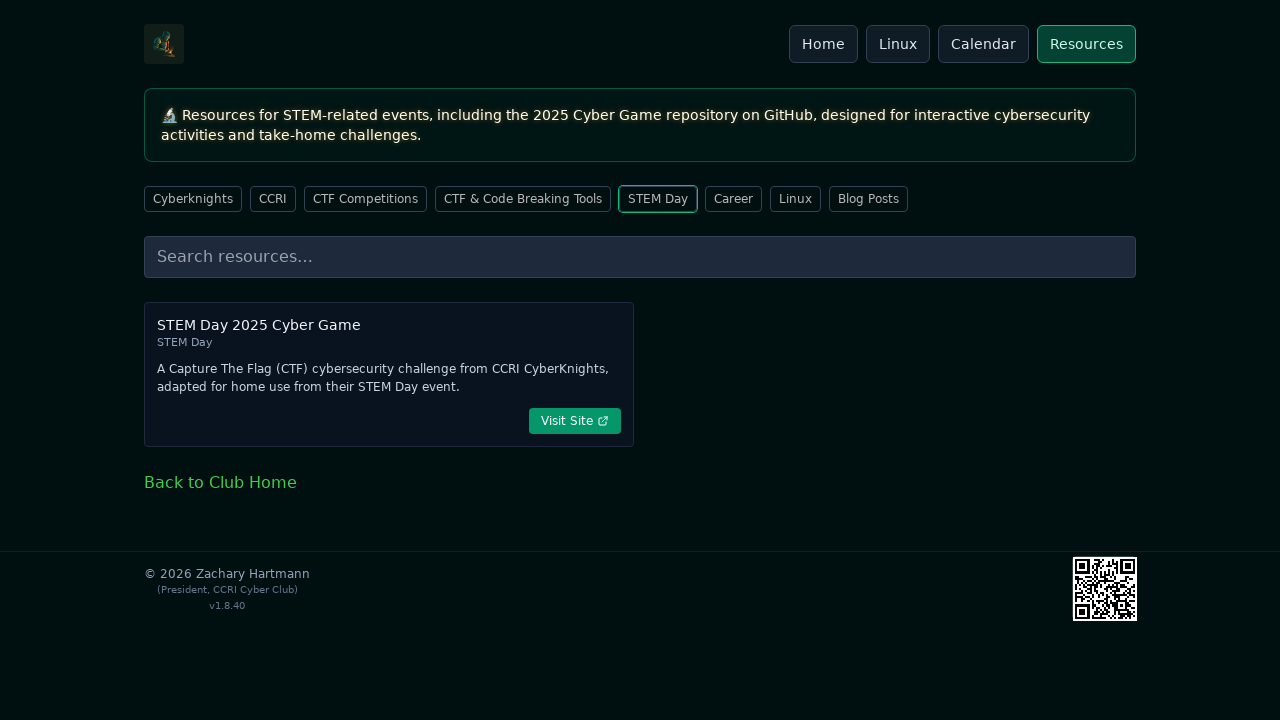

Waited for SPA routing on Resources - STEM Day page
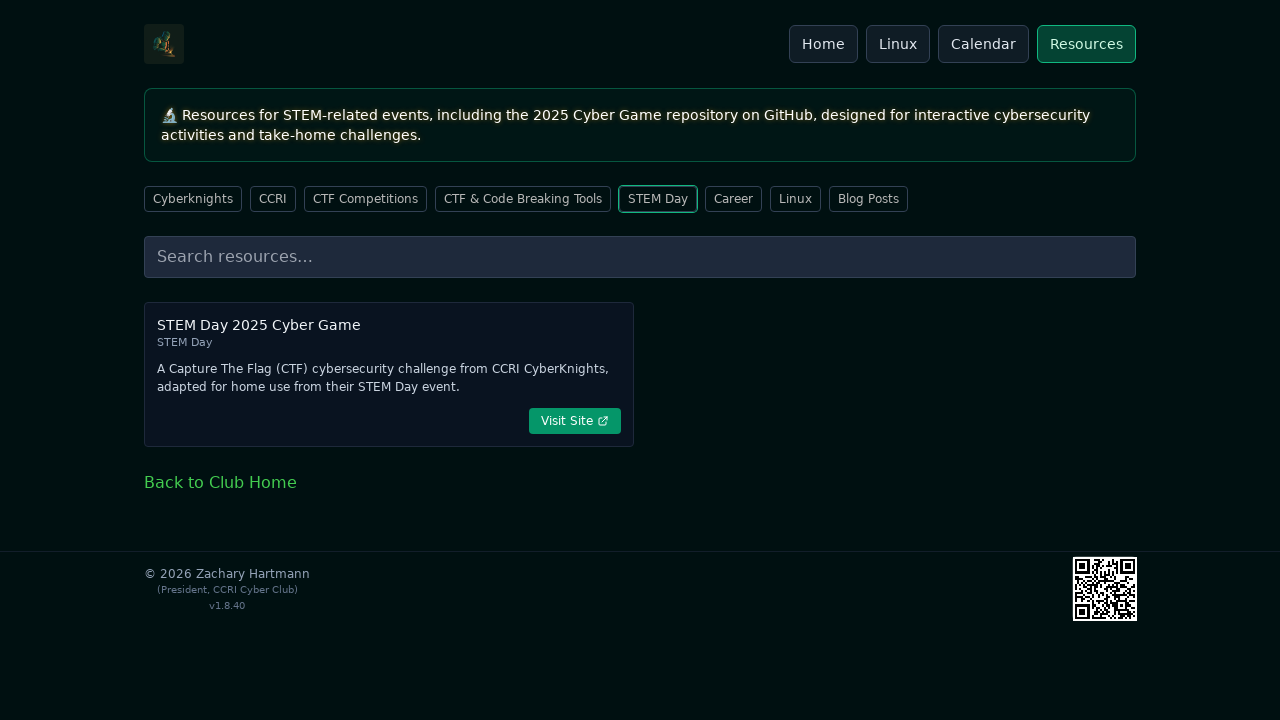

Verified #app element loaded on Resources - STEM Day page
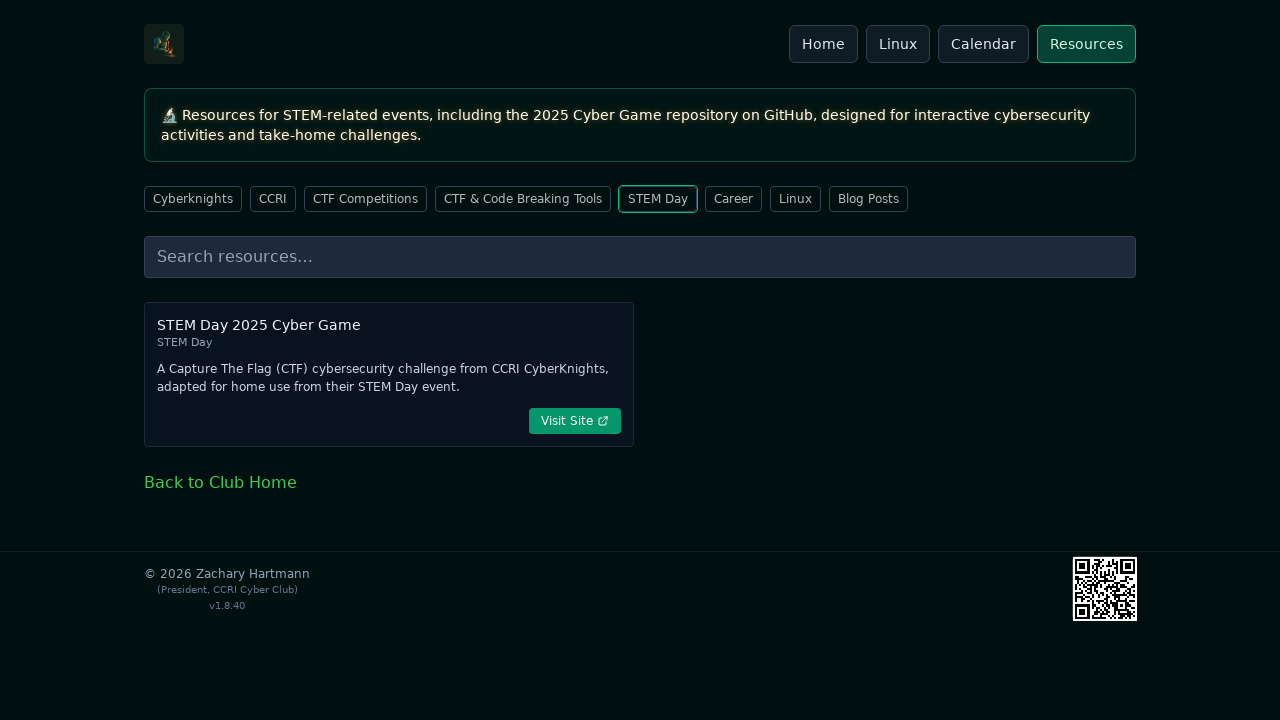

Navigated to Resources - Career page at https://ccri-cyberknights.github.io/page/#/resources/career
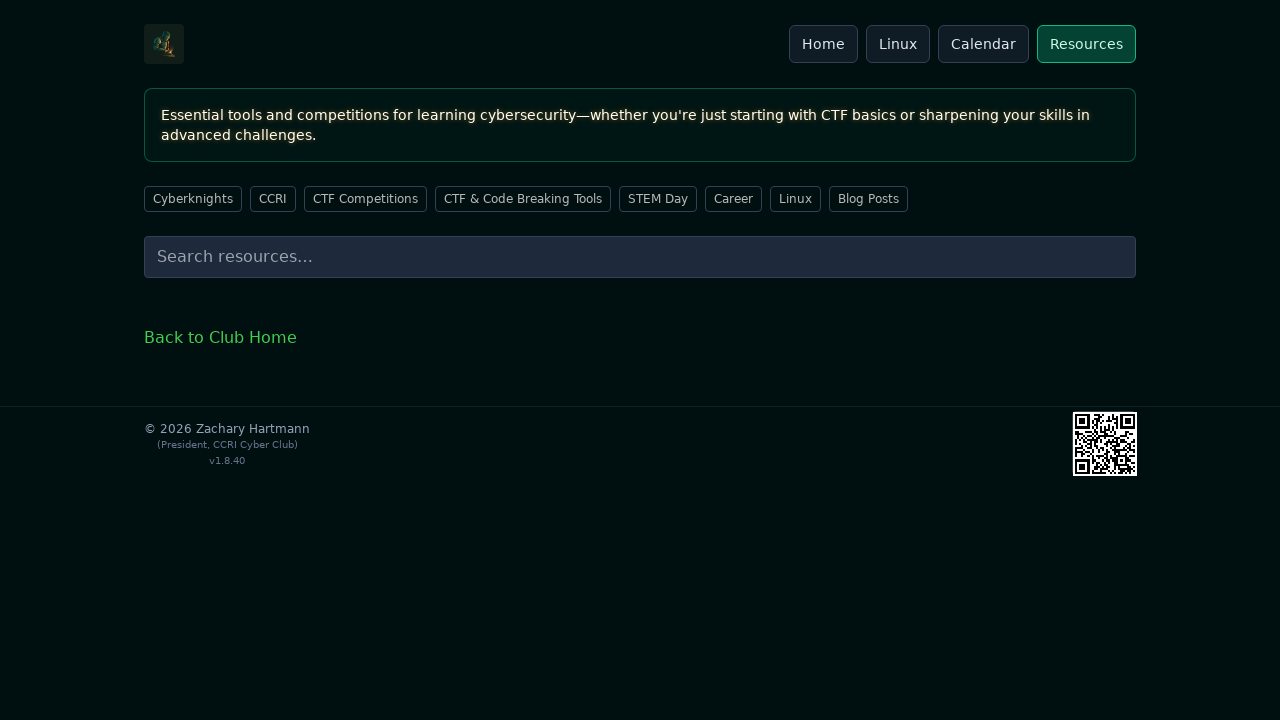

Waited for SPA routing on Resources - Career page
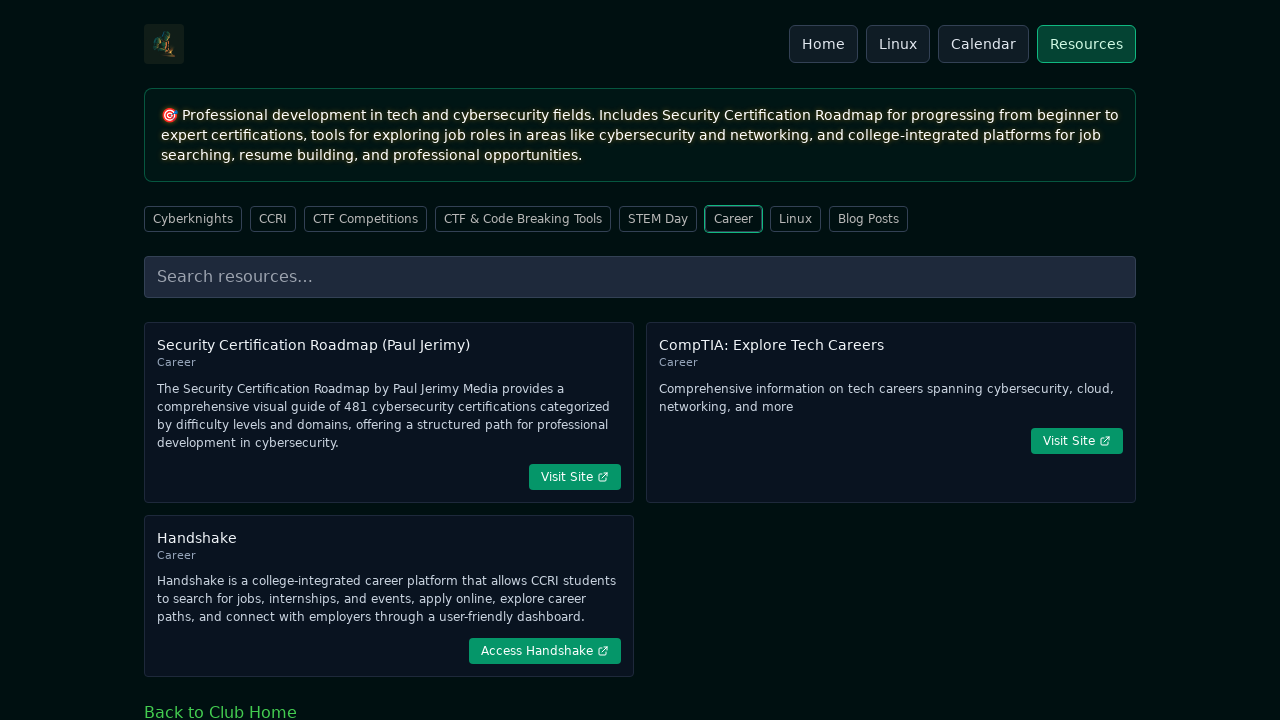

Verified #app element loaded on Resources - Career page
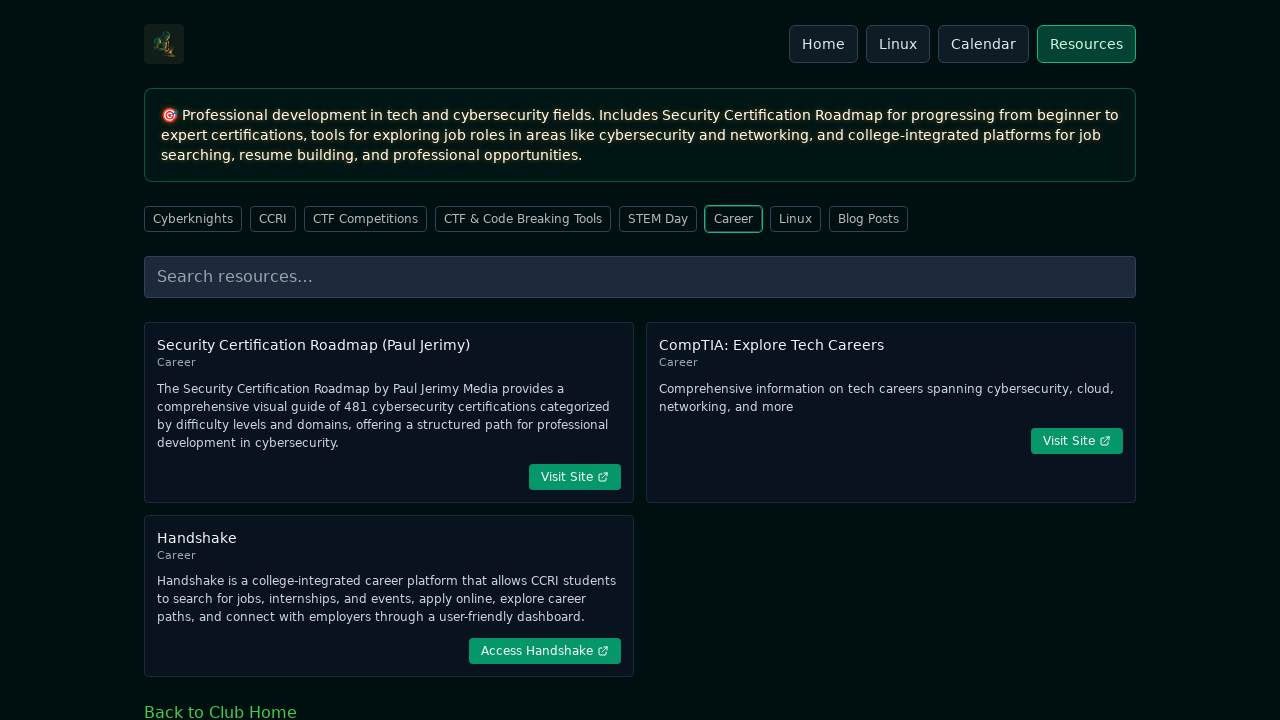

Navigated to Resources - Linux page at https://ccri-cyberknights.github.io/page/#/resources/linux
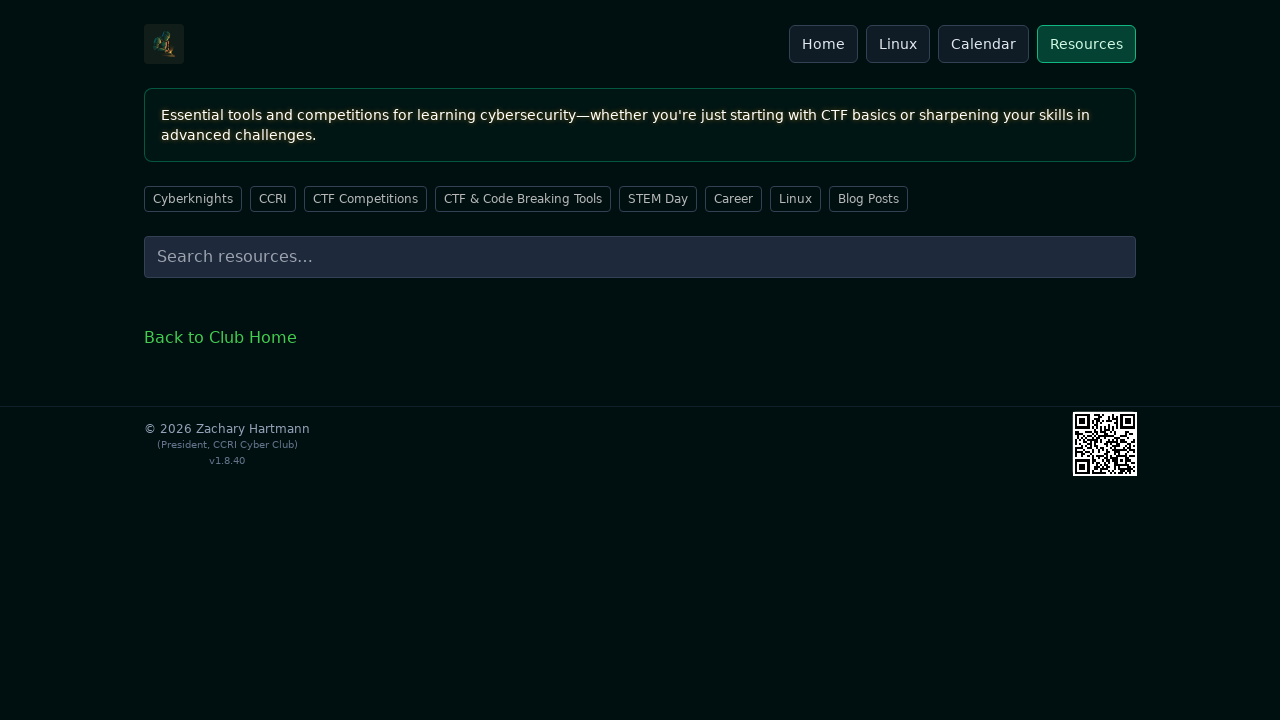

Waited for SPA routing on Resources - Linux page
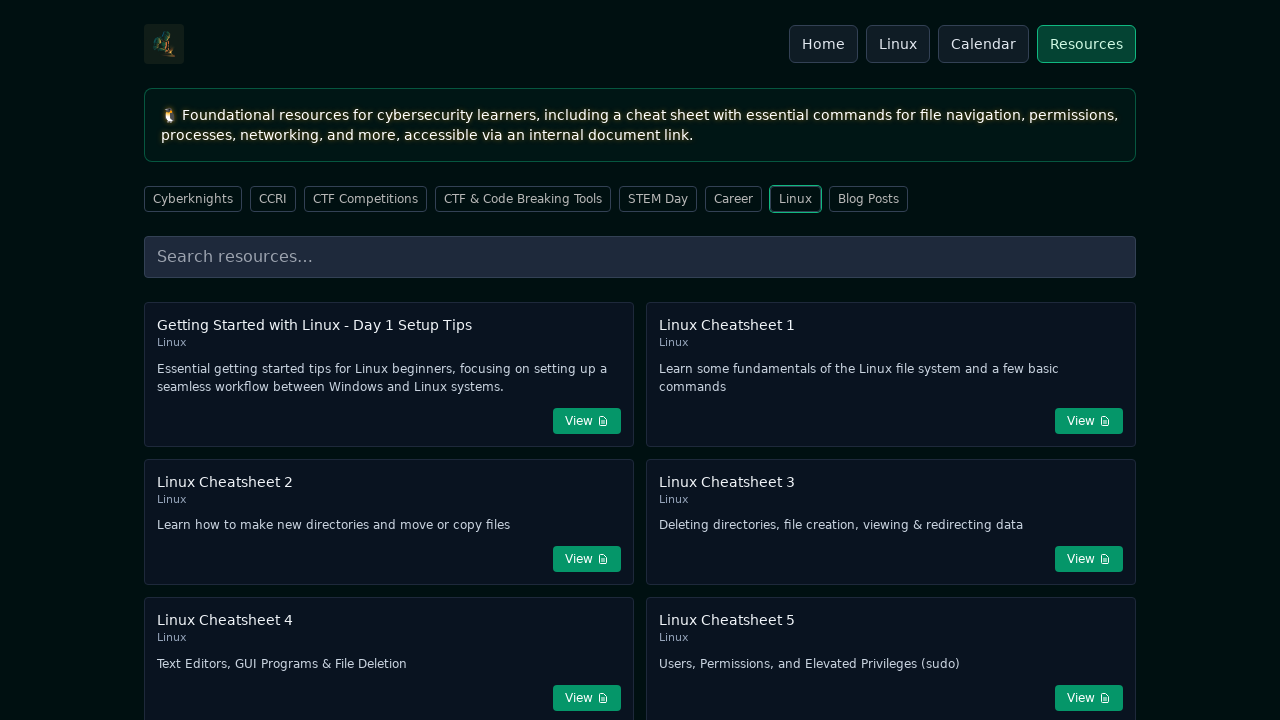

Verified #app element loaded on Resources - Linux page
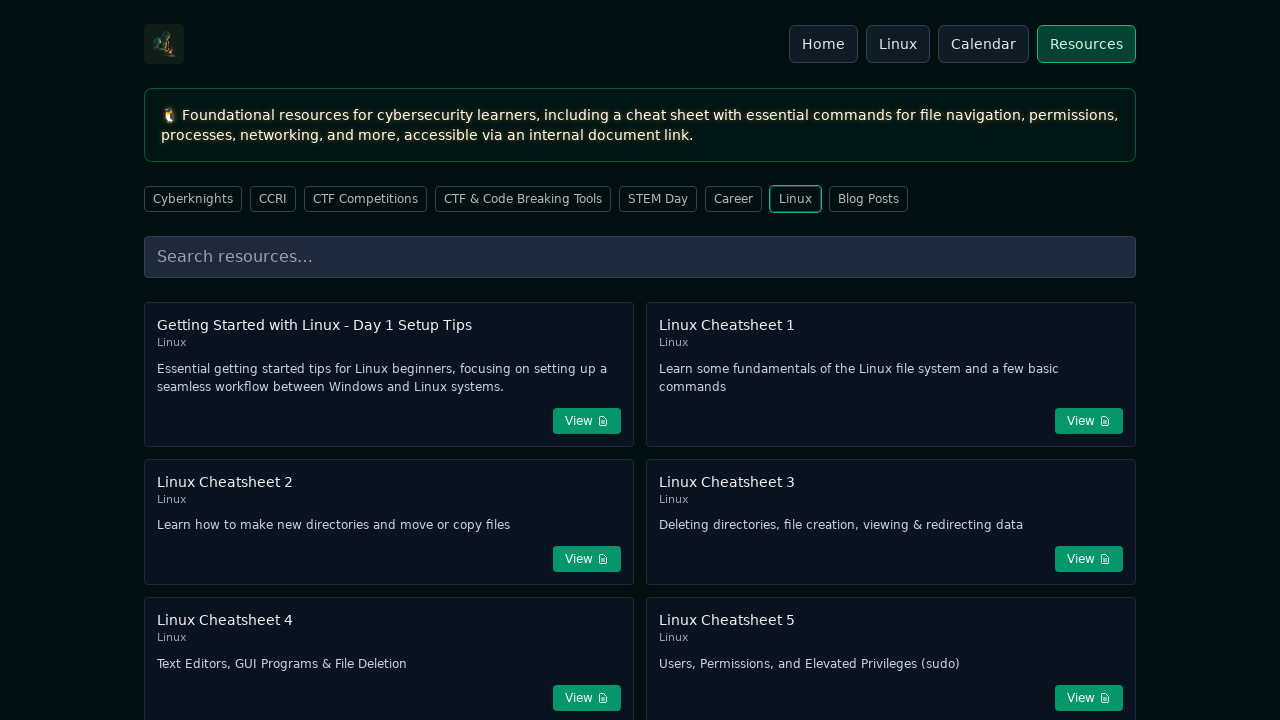

Navigated to Map - Warwick 4080 page at https://ccri-cyberknights.github.io/page/#/map-warwick-4080
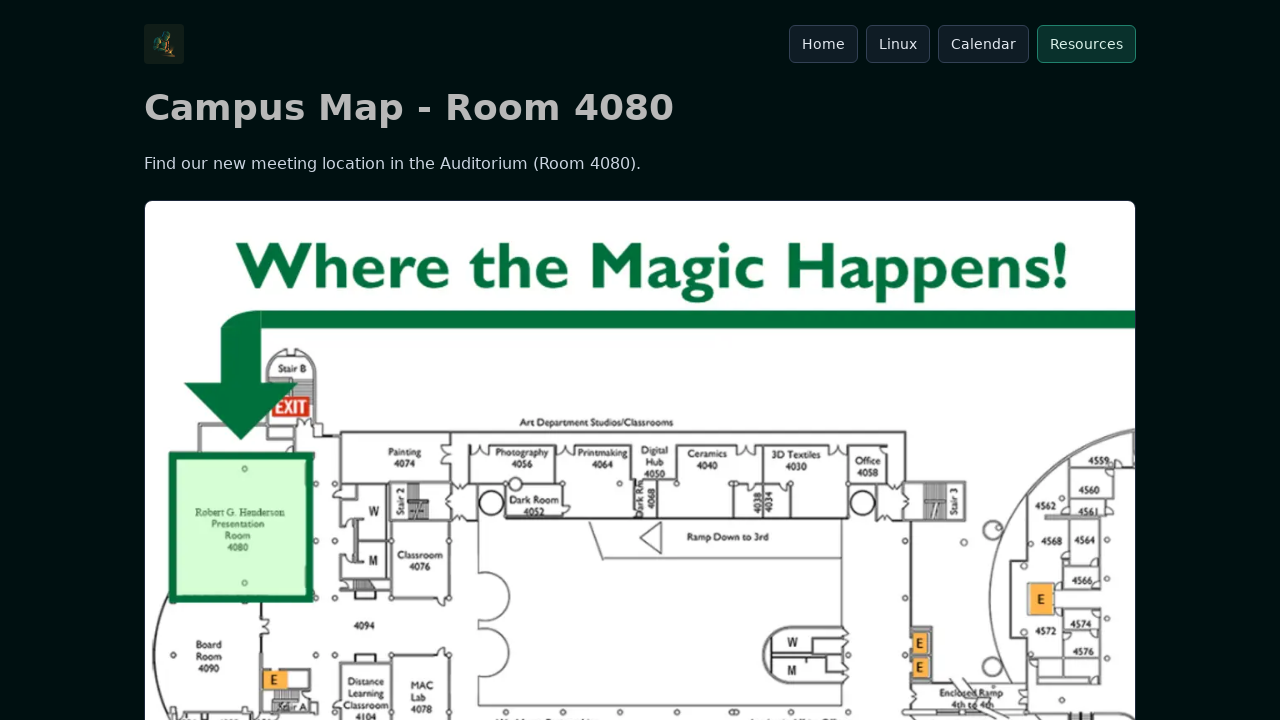

Waited for SPA routing on Map - Warwick 4080 page
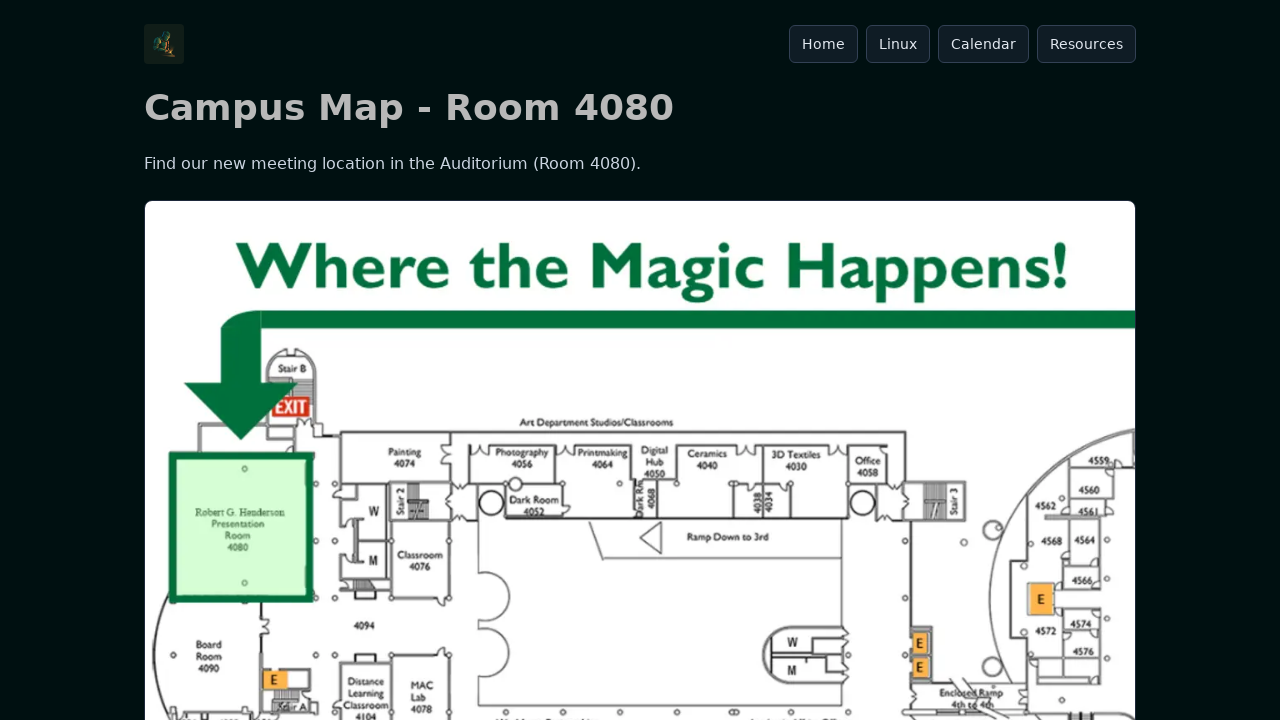

Verified #app element loaded on Map - Warwick 4080 page
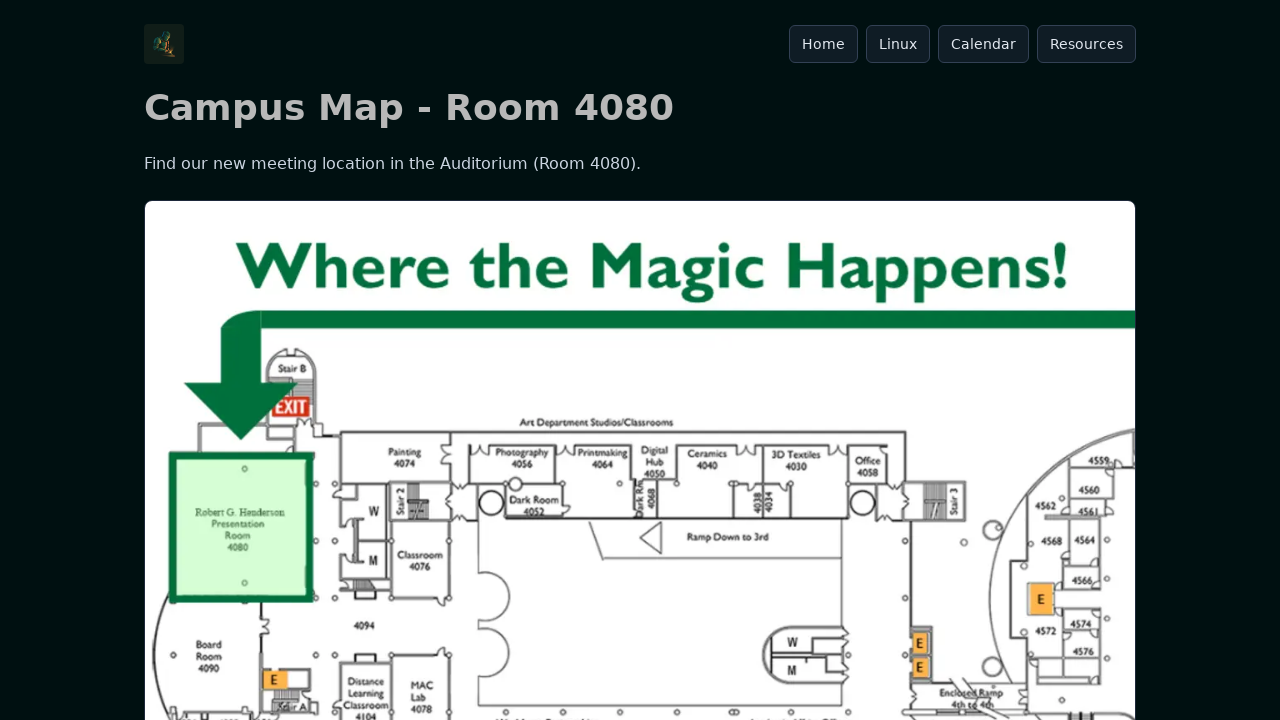

Navigated to Linux Cheatsheet page at https://ccri-cyberknights.github.io/page/#/guides/linux-cheatsheet-1.html
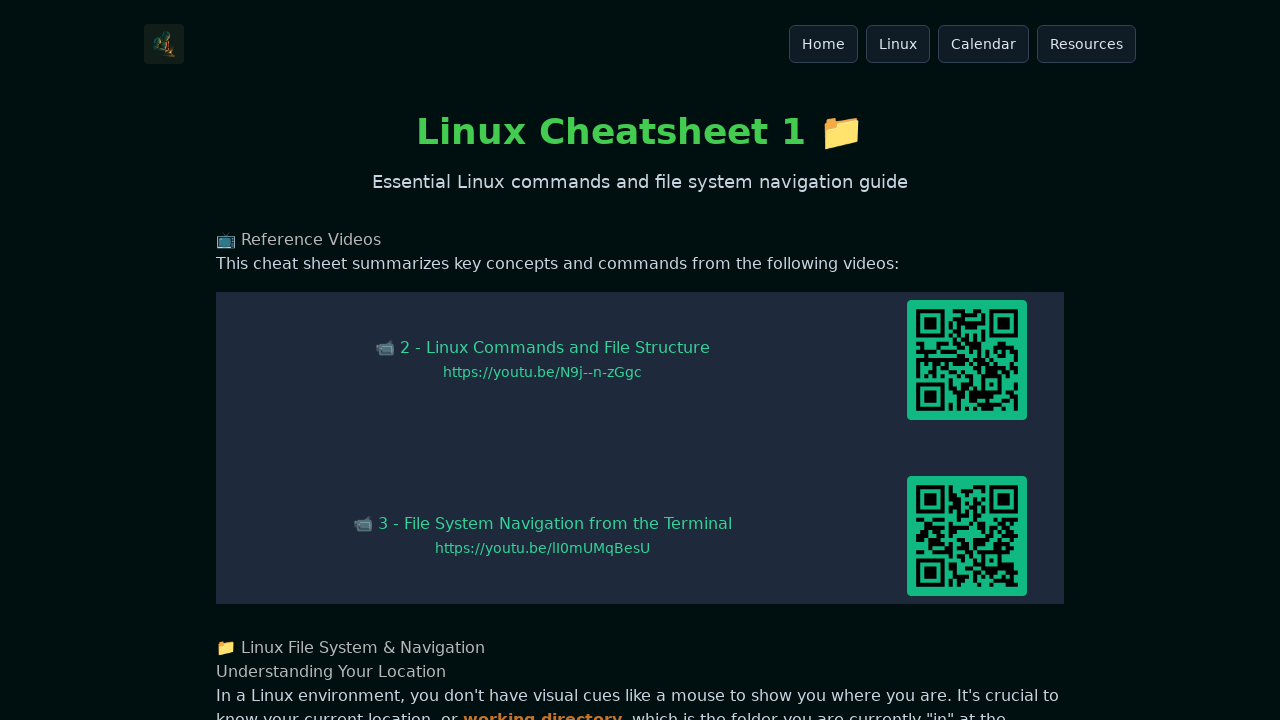

Waited for SPA routing on Linux Cheatsheet page
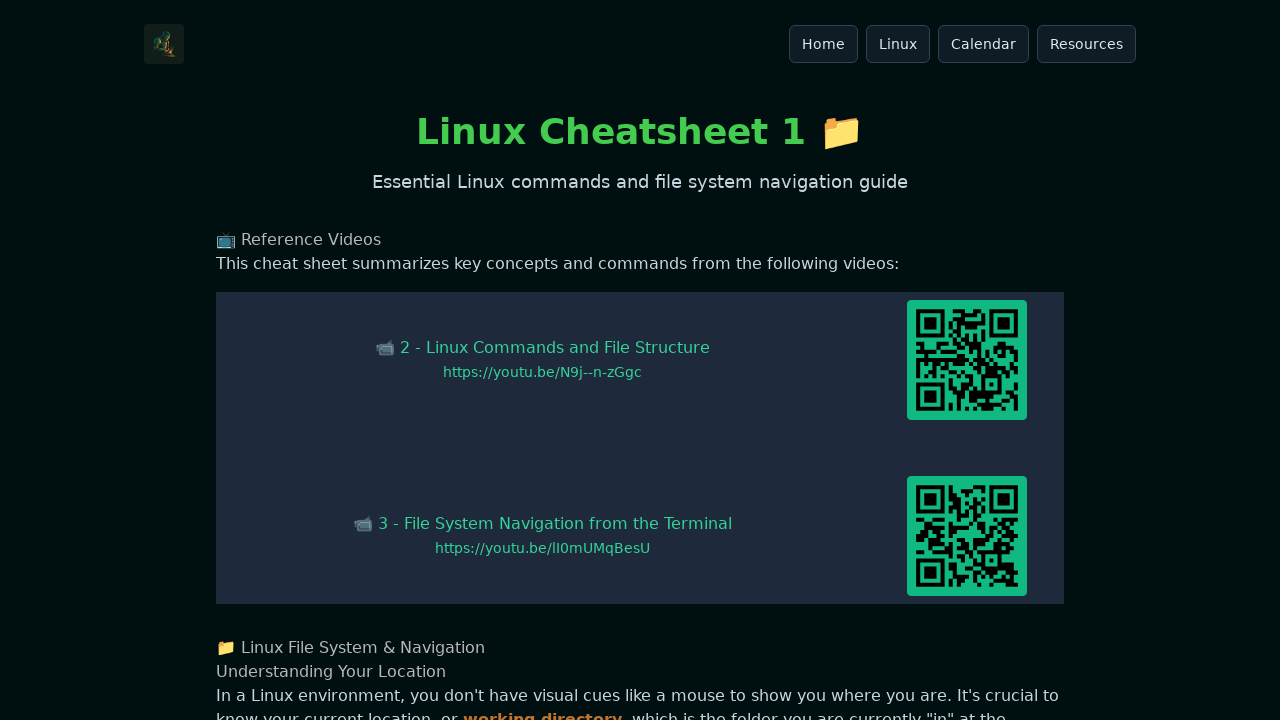

Verified #app element loaded on Linux Cheatsheet page
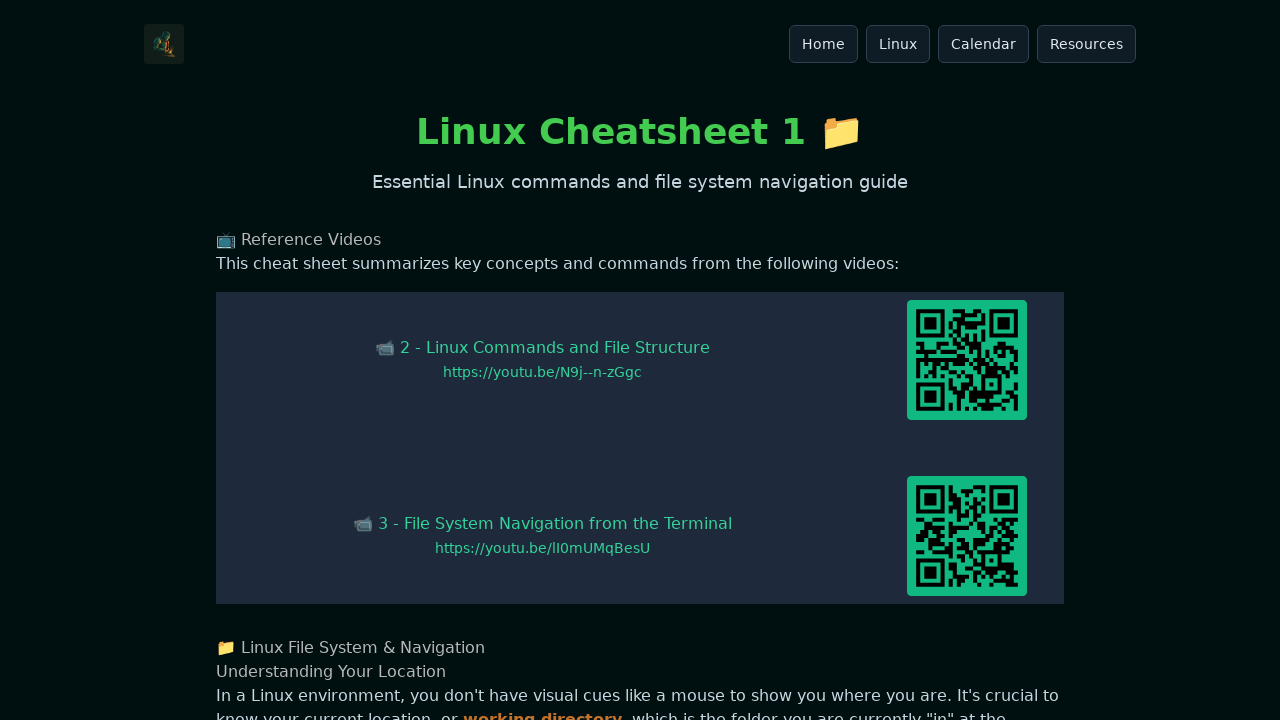

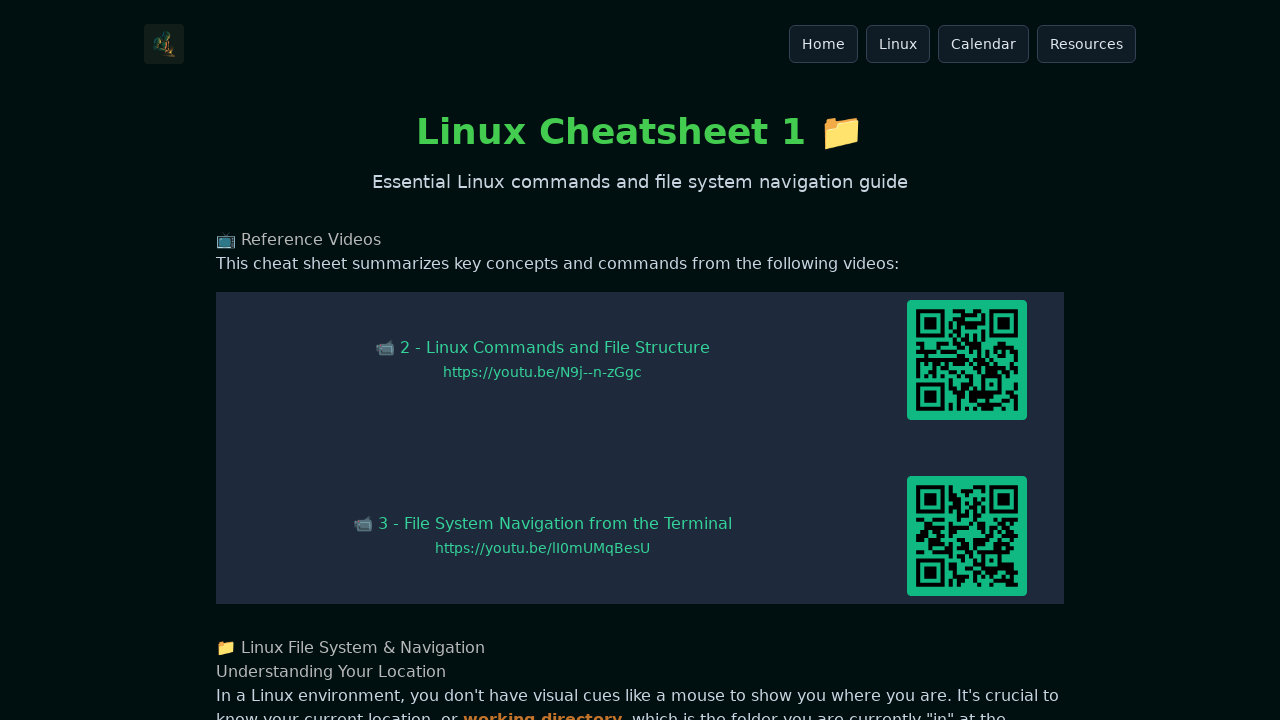